Tests slider widget by navigating to slider section and adjusting slider value using keyboard arrows

Starting URL: http://85.192.34.140:8081

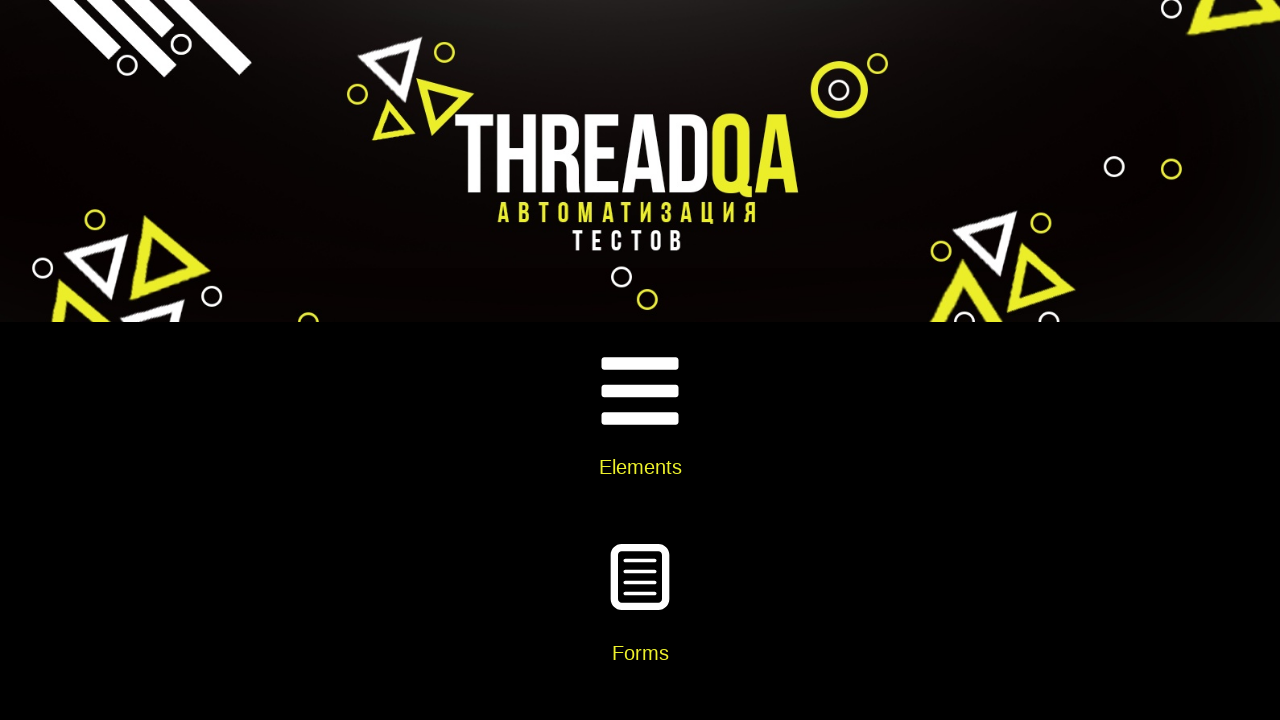

Navigated to slider test URL
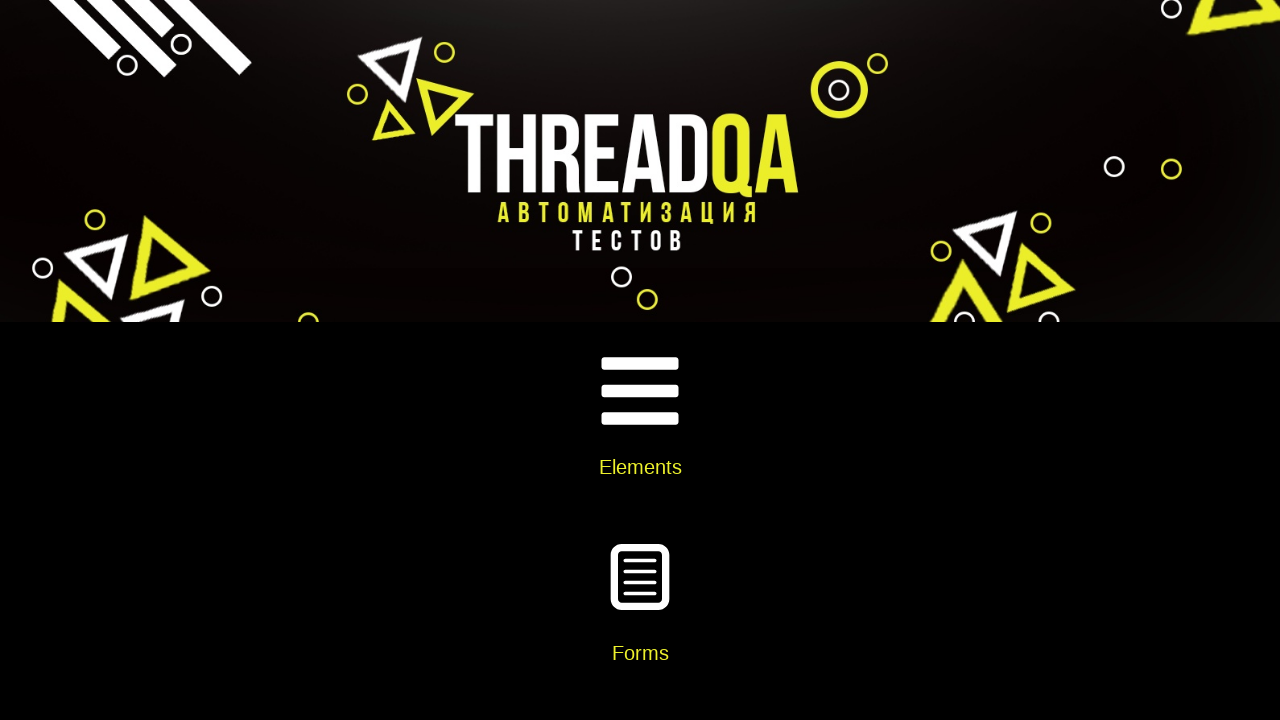

Clicked on Widgets section at (640, 360) on h5:has-text('Widgets')
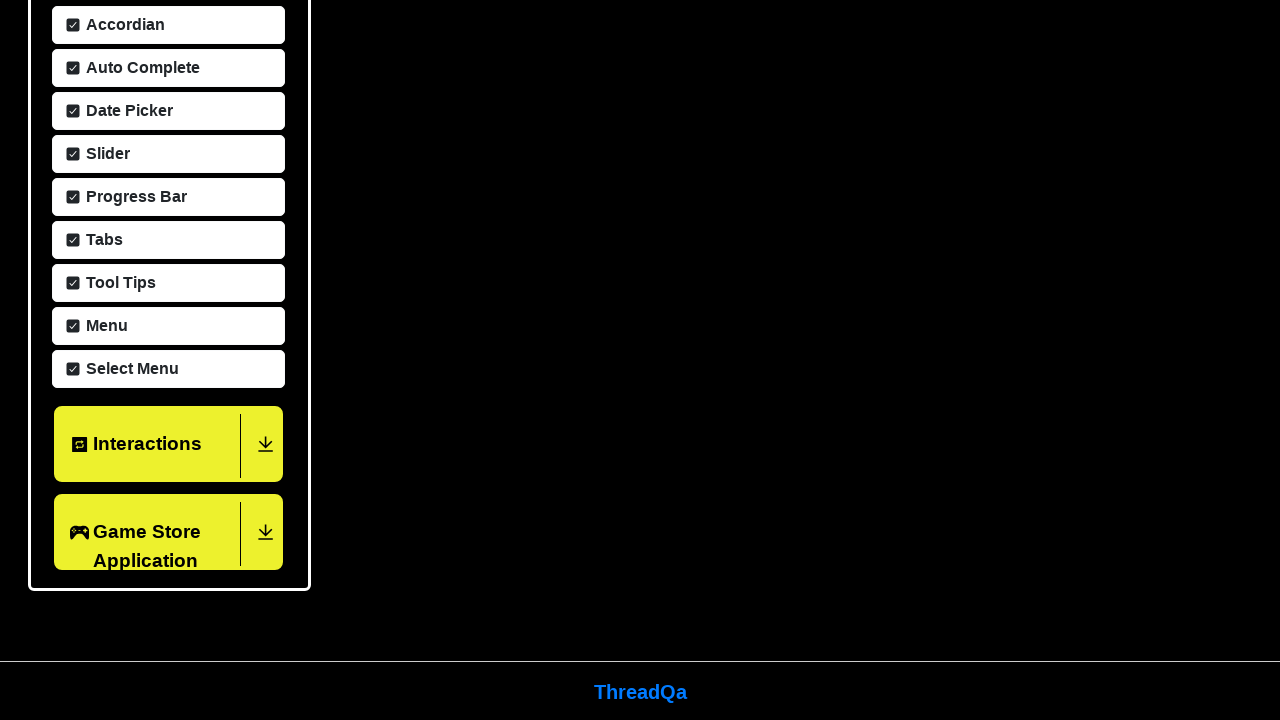

Clicked on Slider menu item at (105, 152) on span:has-text('Slider')
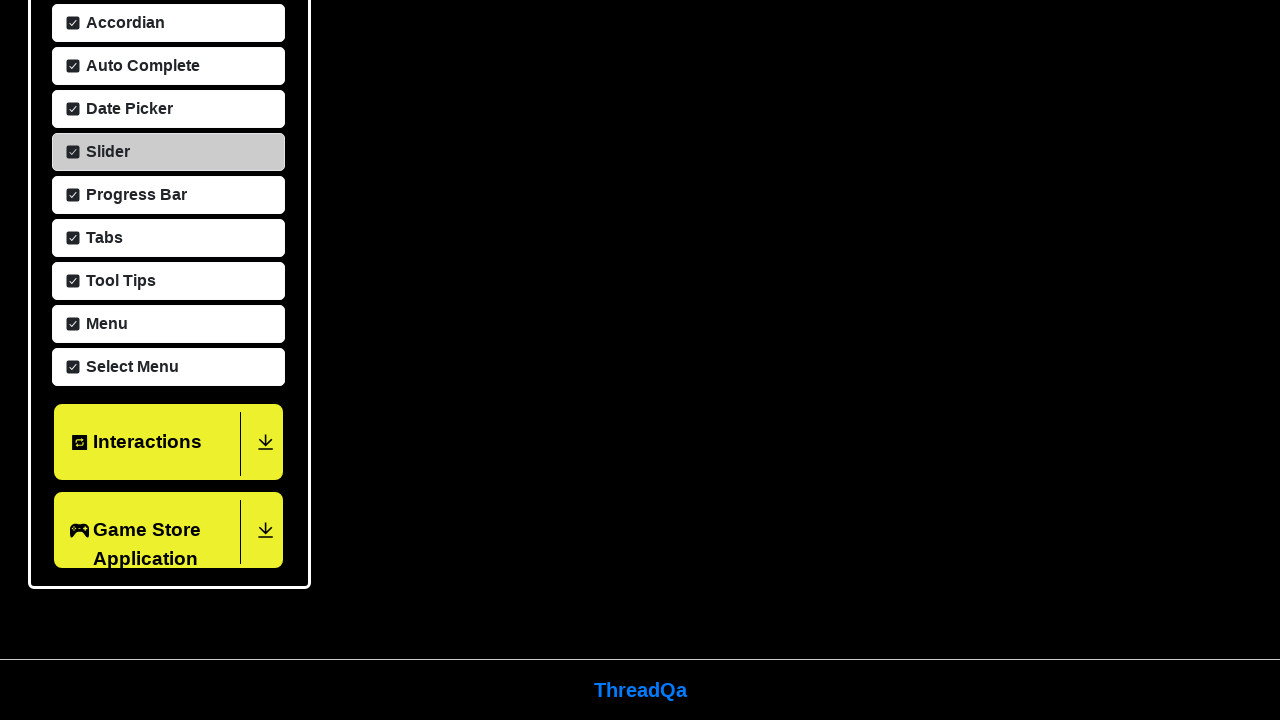

Focused on slider element on input[type='range']
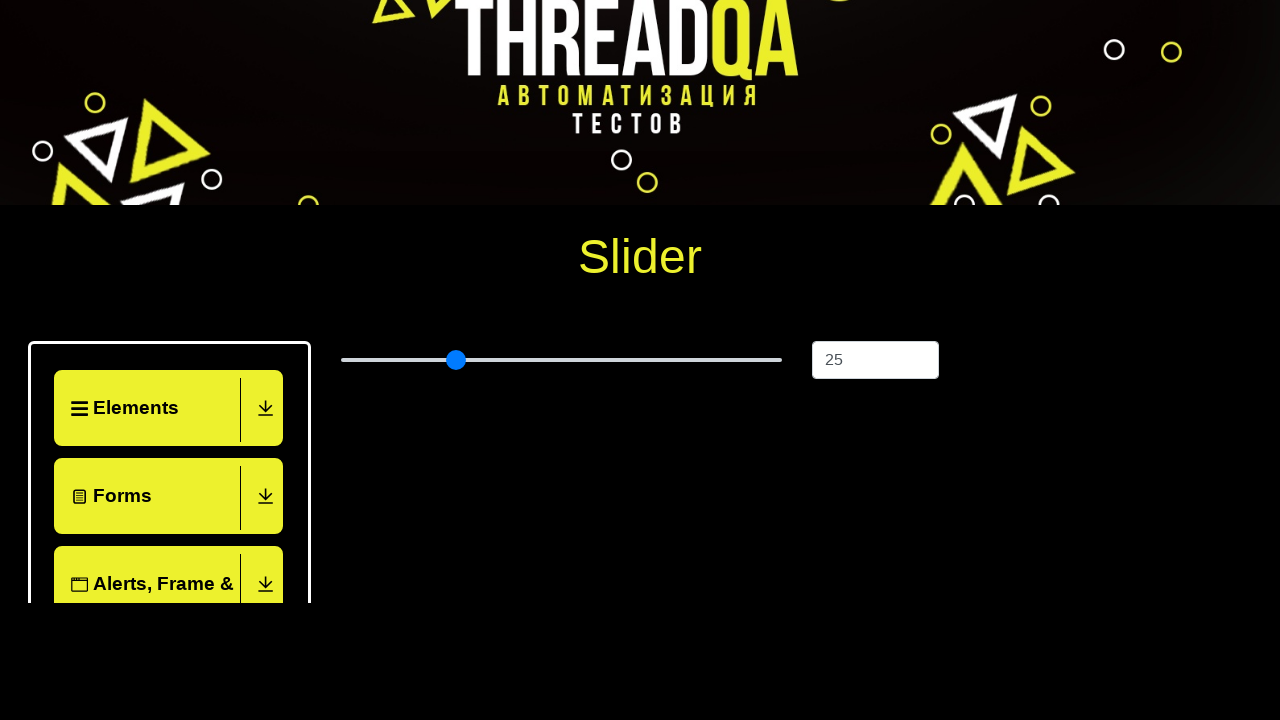

Pressed ArrowRight to adjust slider value (press 1/60)
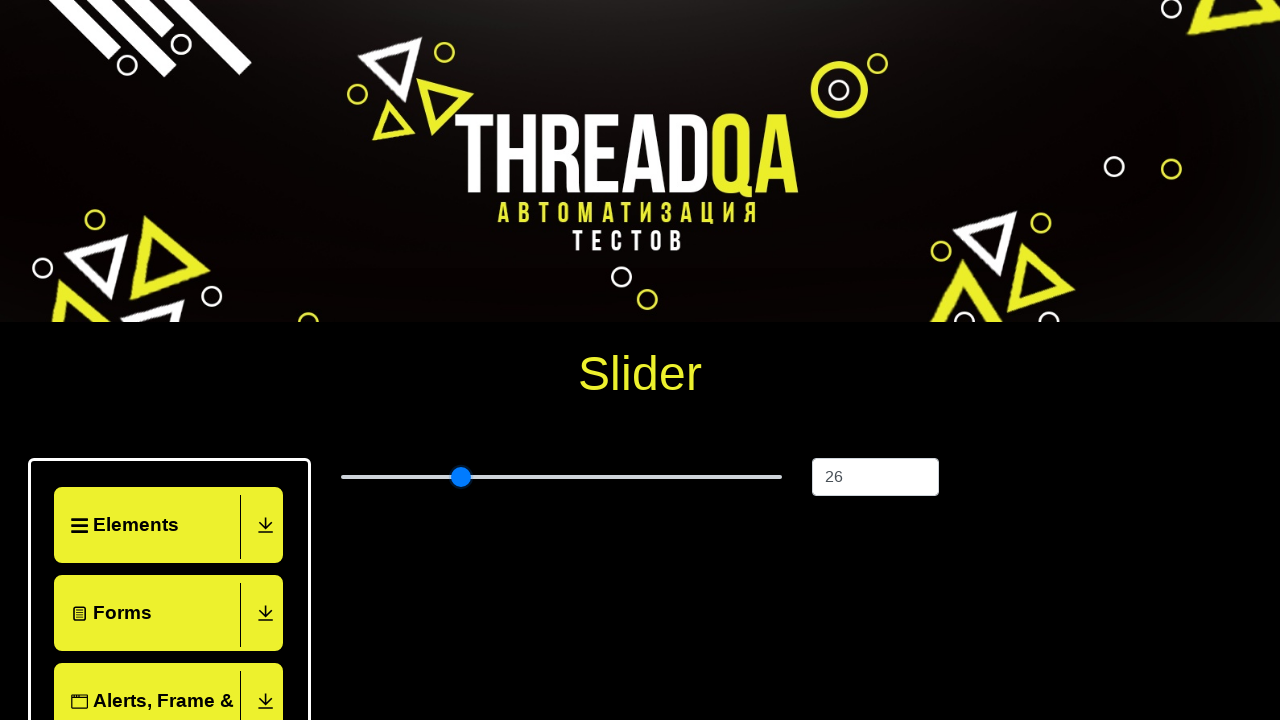

Pressed ArrowRight to adjust slider value (press 2/60)
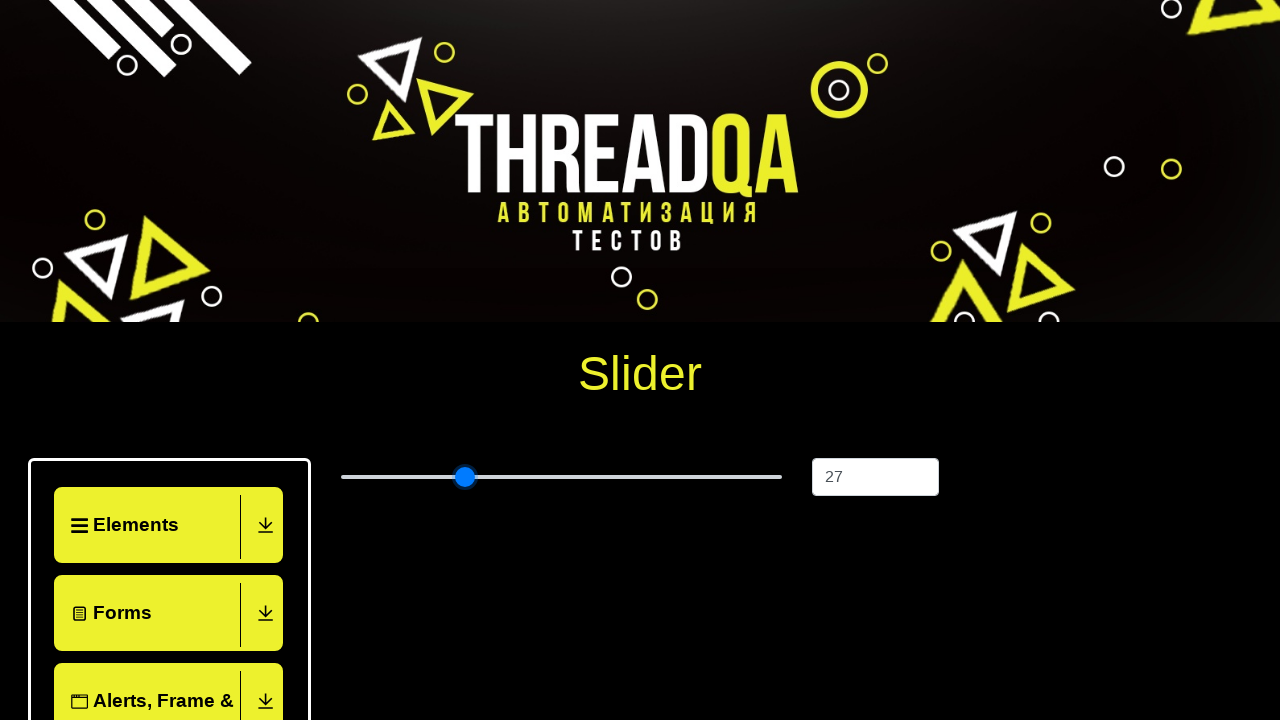

Pressed ArrowRight to adjust slider value (press 3/60)
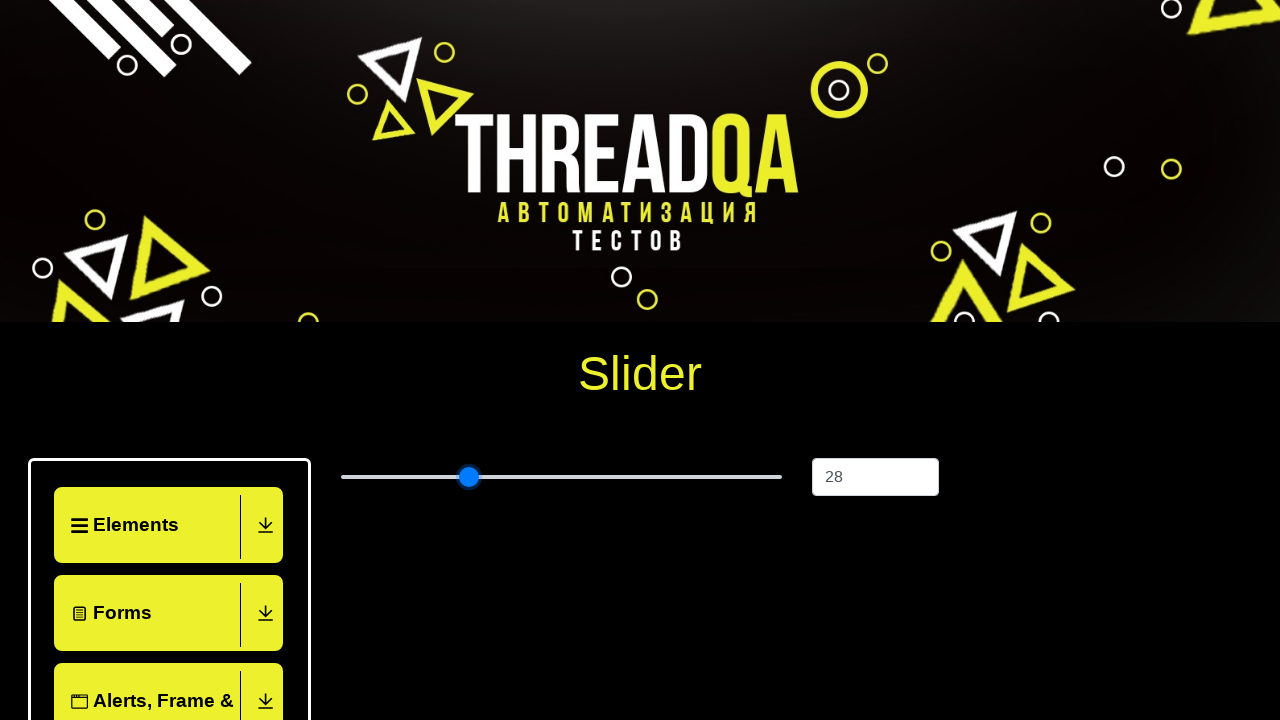

Pressed ArrowRight to adjust slider value (press 4/60)
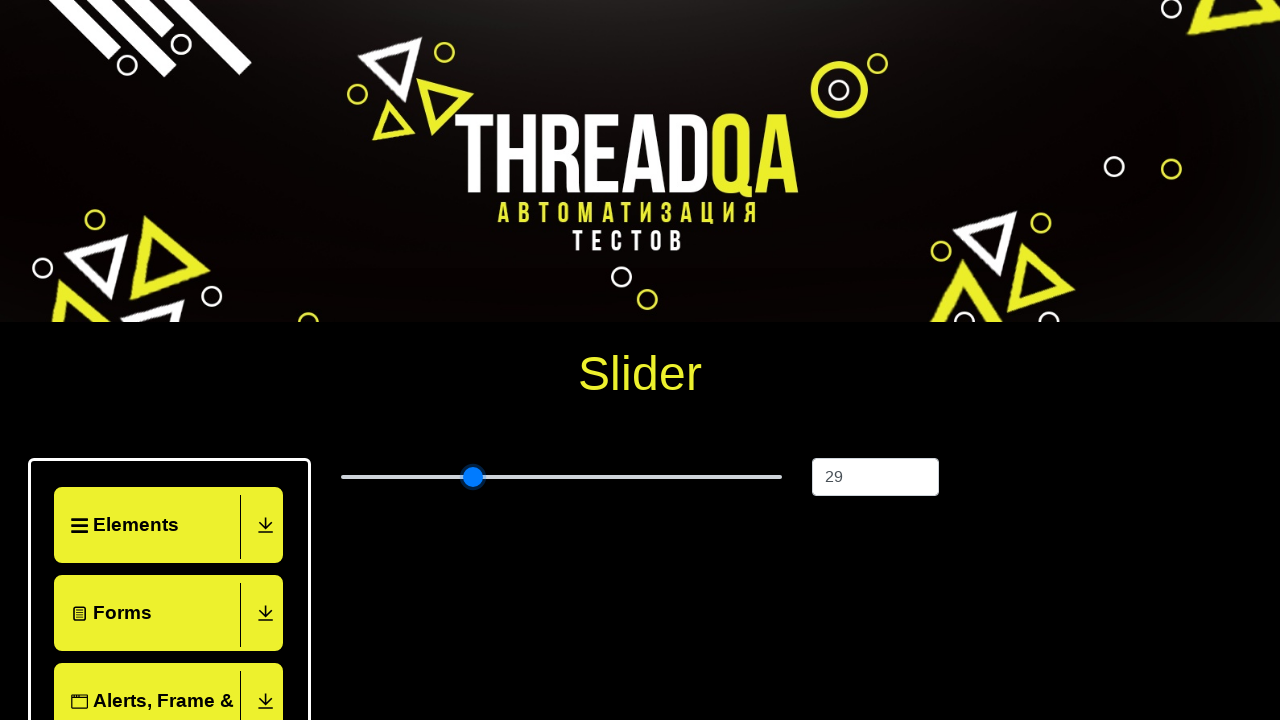

Pressed ArrowRight to adjust slider value (press 5/60)
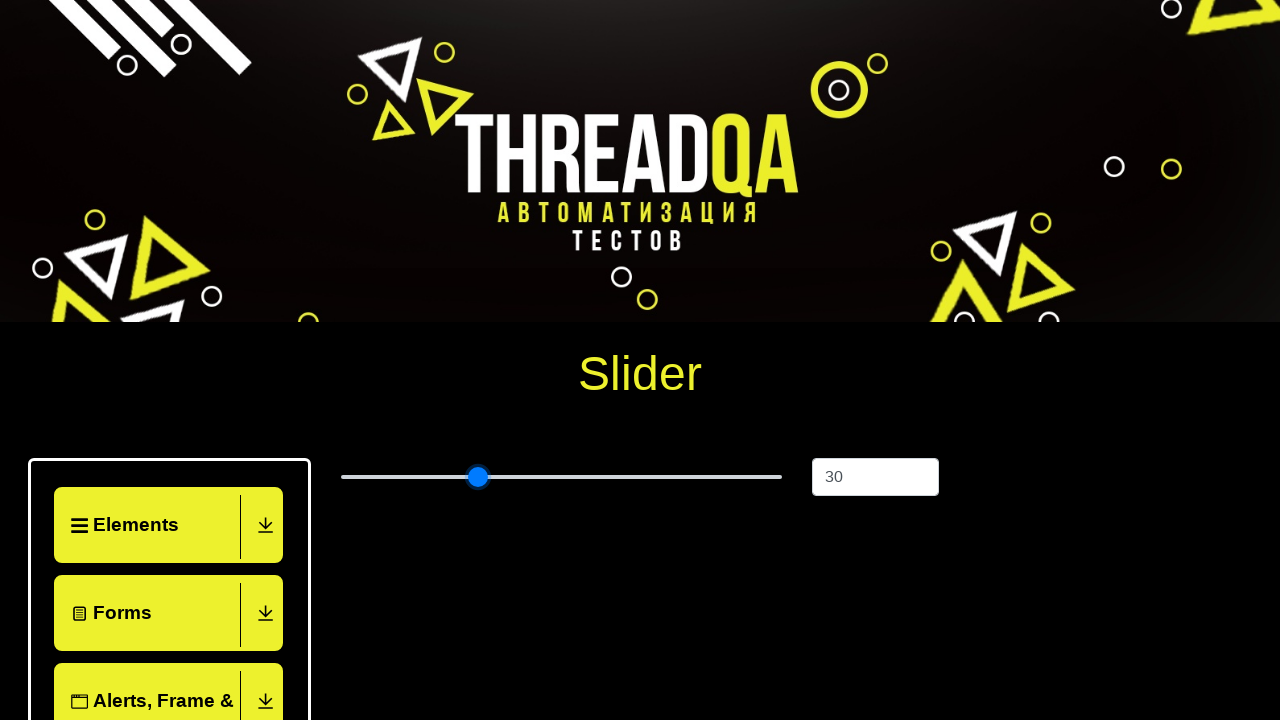

Pressed ArrowRight to adjust slider value (press 6/60)
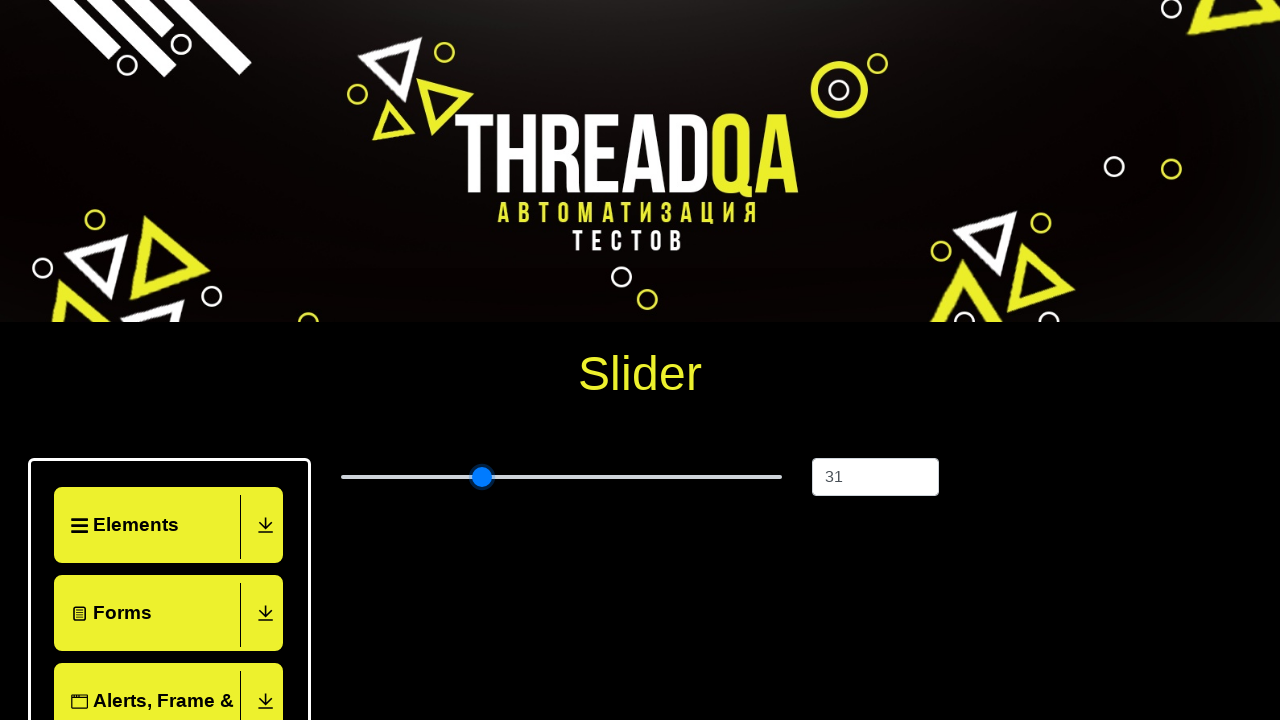

Pressed ArrowRight to adjust slider value (press 7/60)
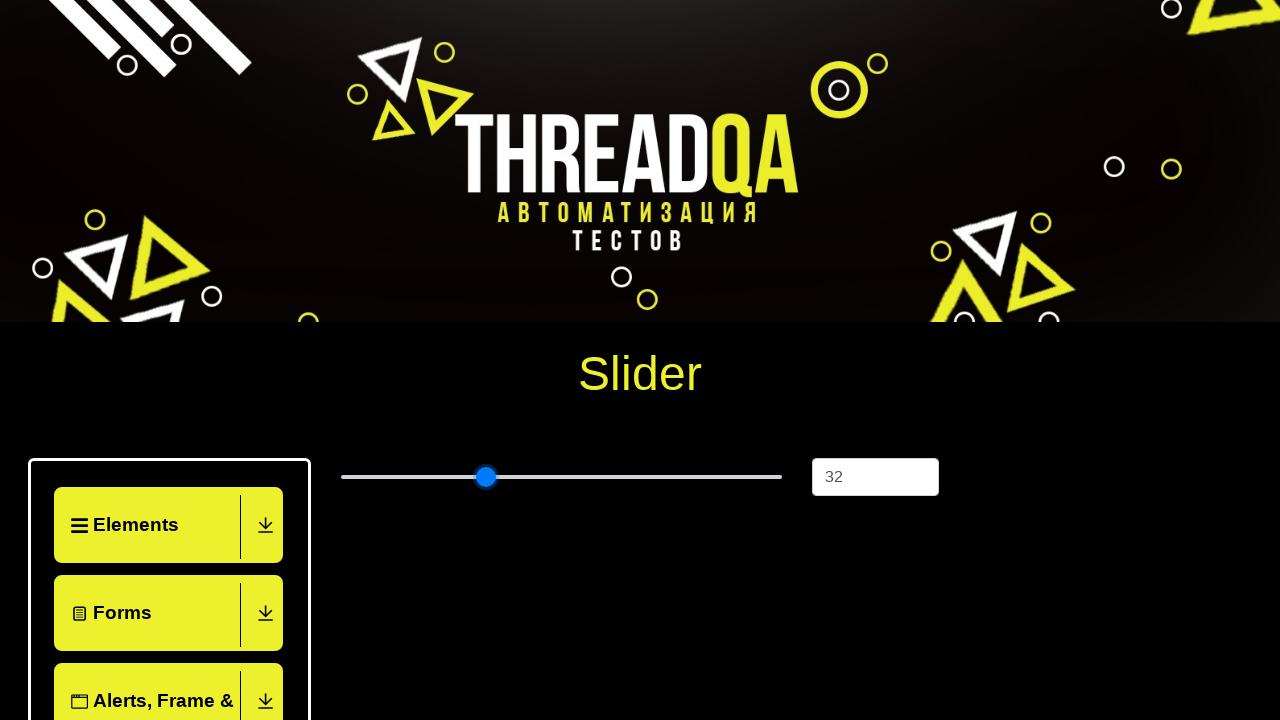

Pressed ArrowRight to adjust slider value (press 8/60)
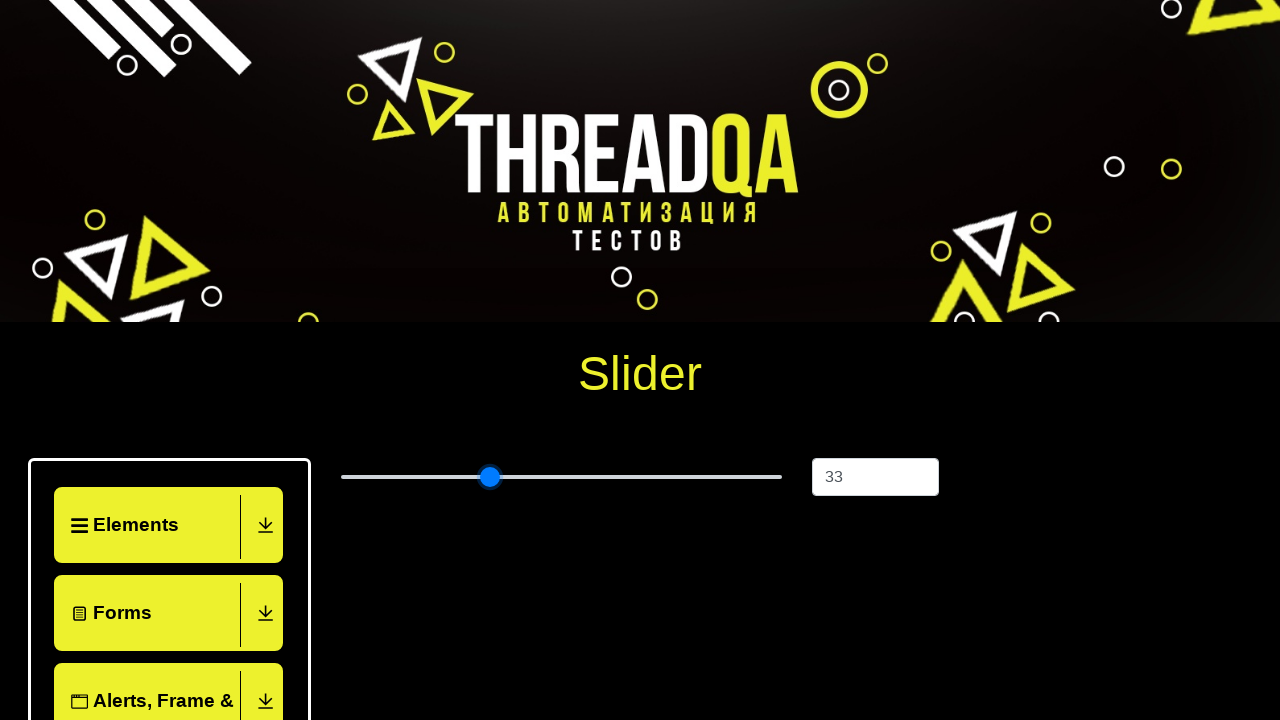

Pressed ArrowRight to adjust slider value (press 9/60)
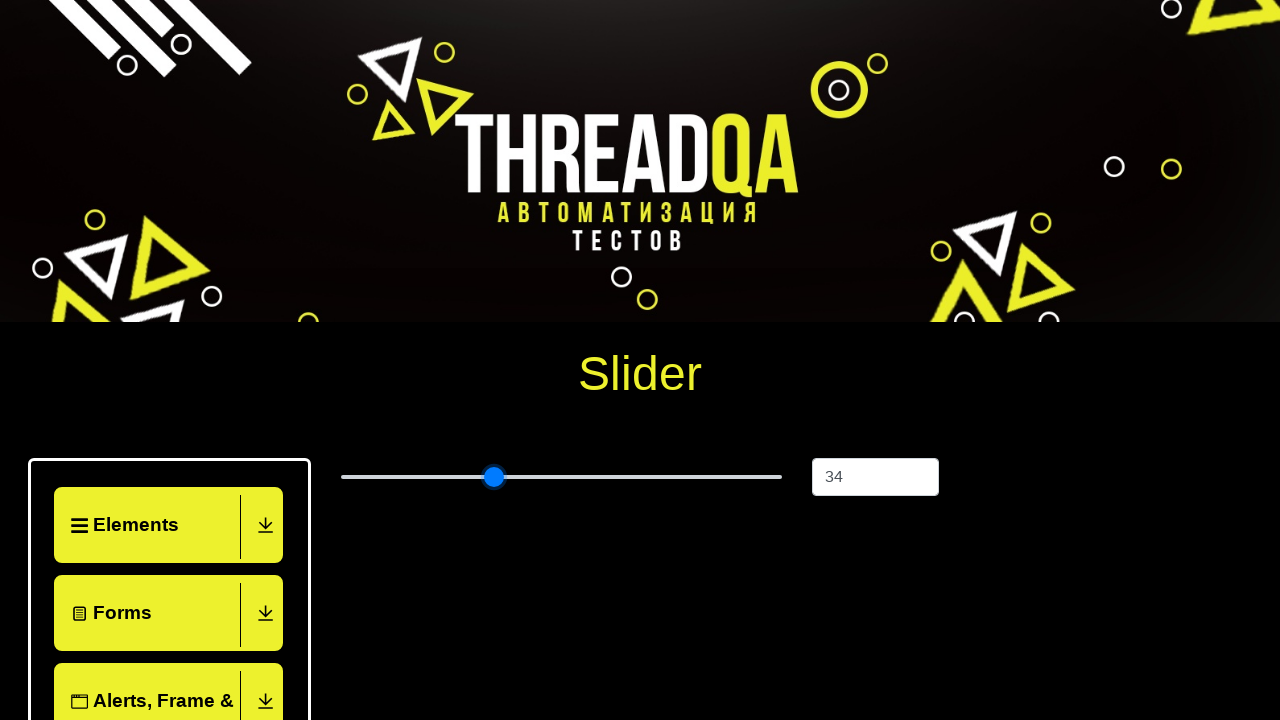

Pressed ArrowRight to adjust slider value (press 10/60)
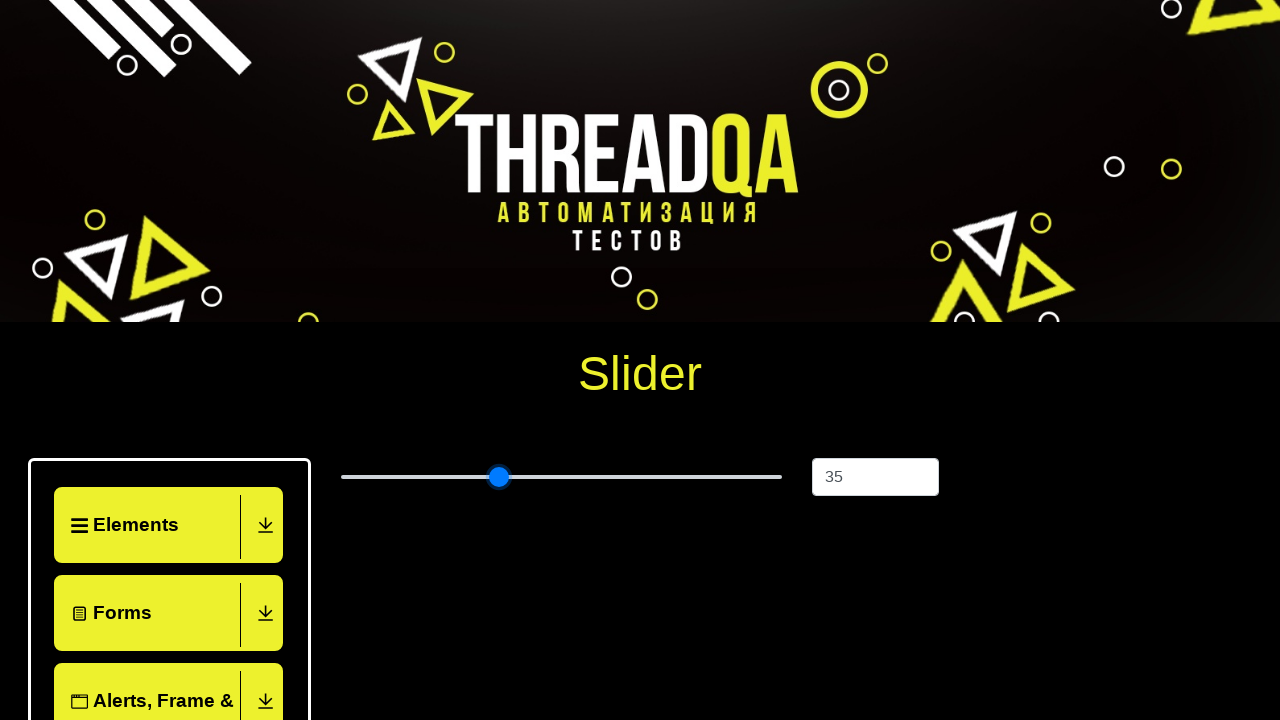

Pressed ArrowRight to adjust slider value (press 11/60)
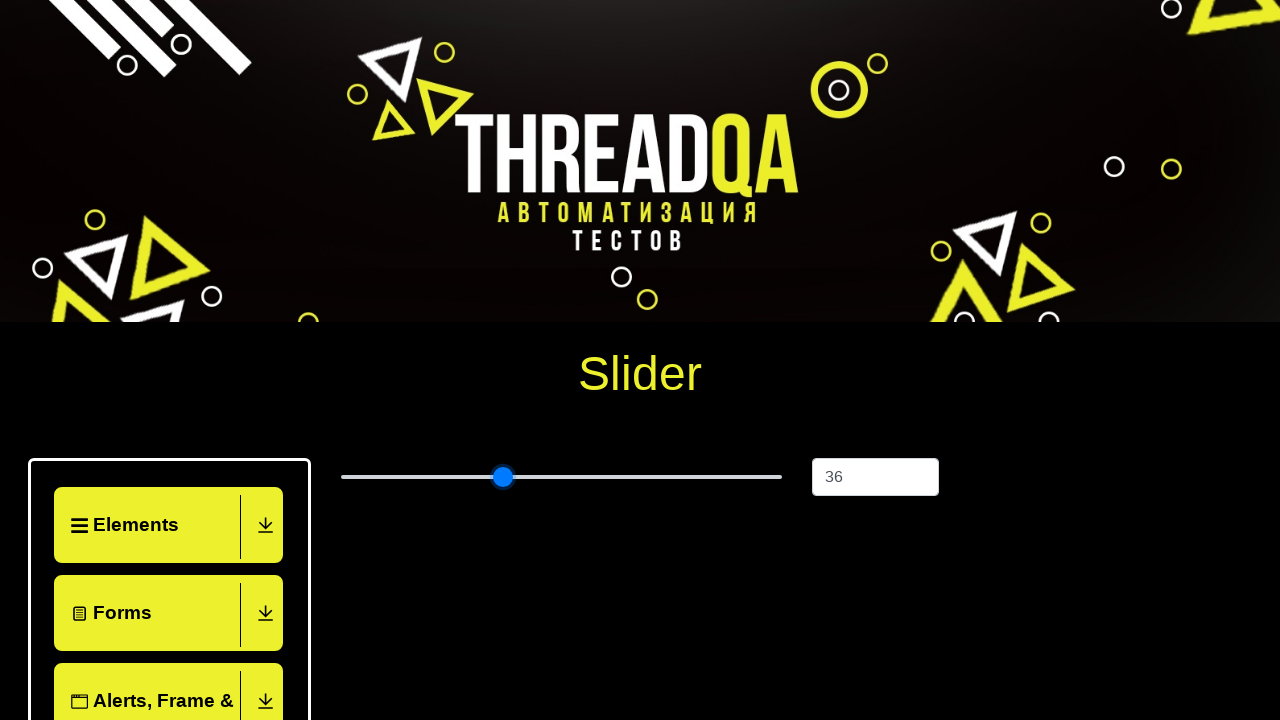

Pressed ArrowRight to adjust slider value (press 12/60)
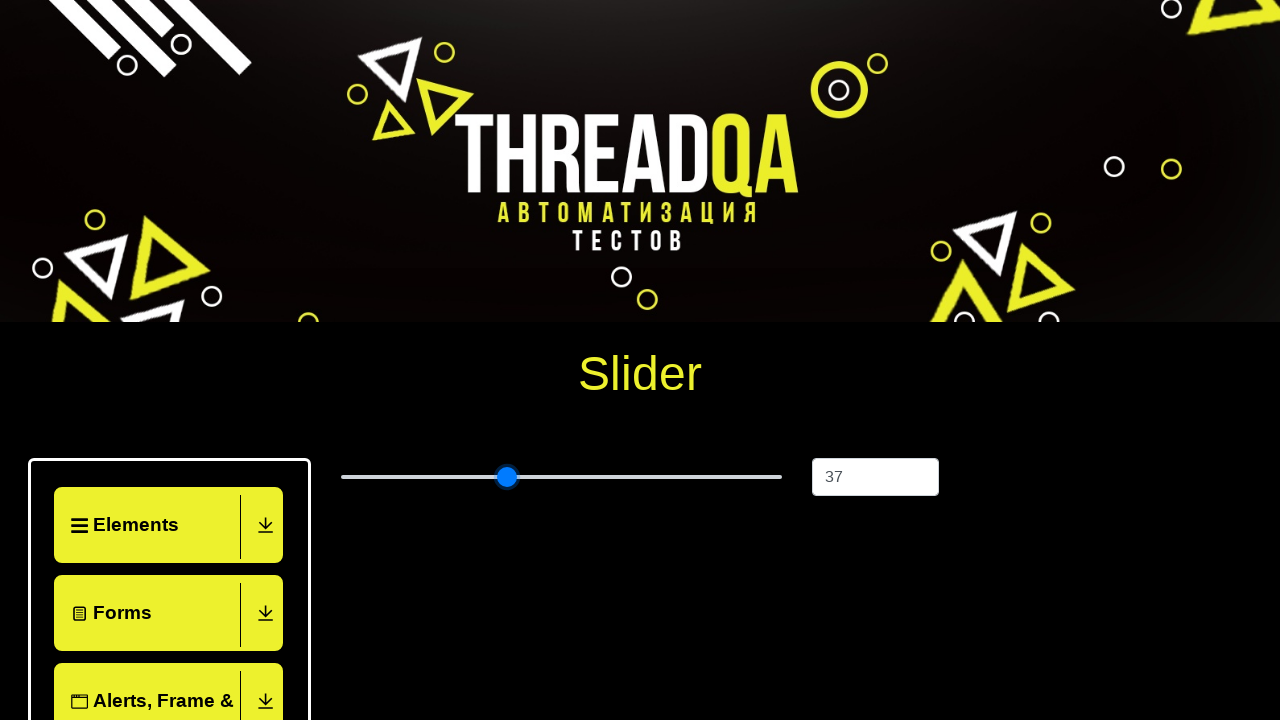

Pressed ArrowRight to adjust slider value (press 13/60)
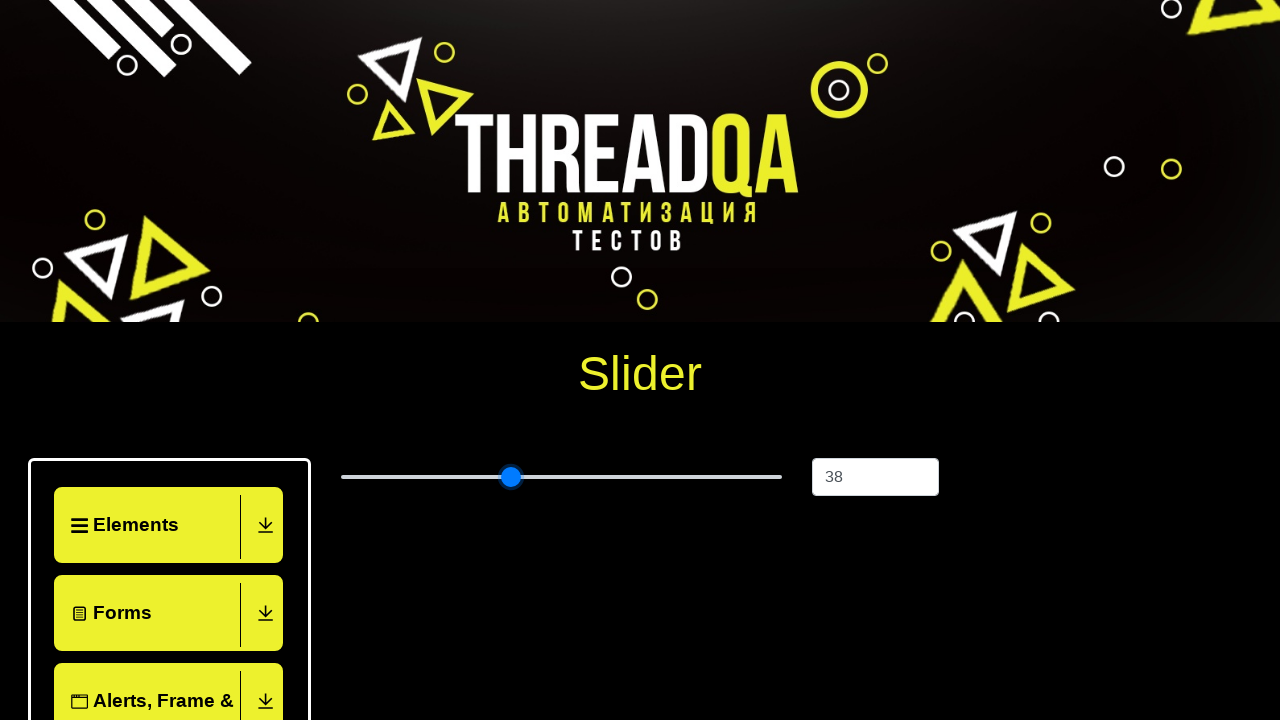

Pressed ArrowRight to adjust slider value (press 14/60)
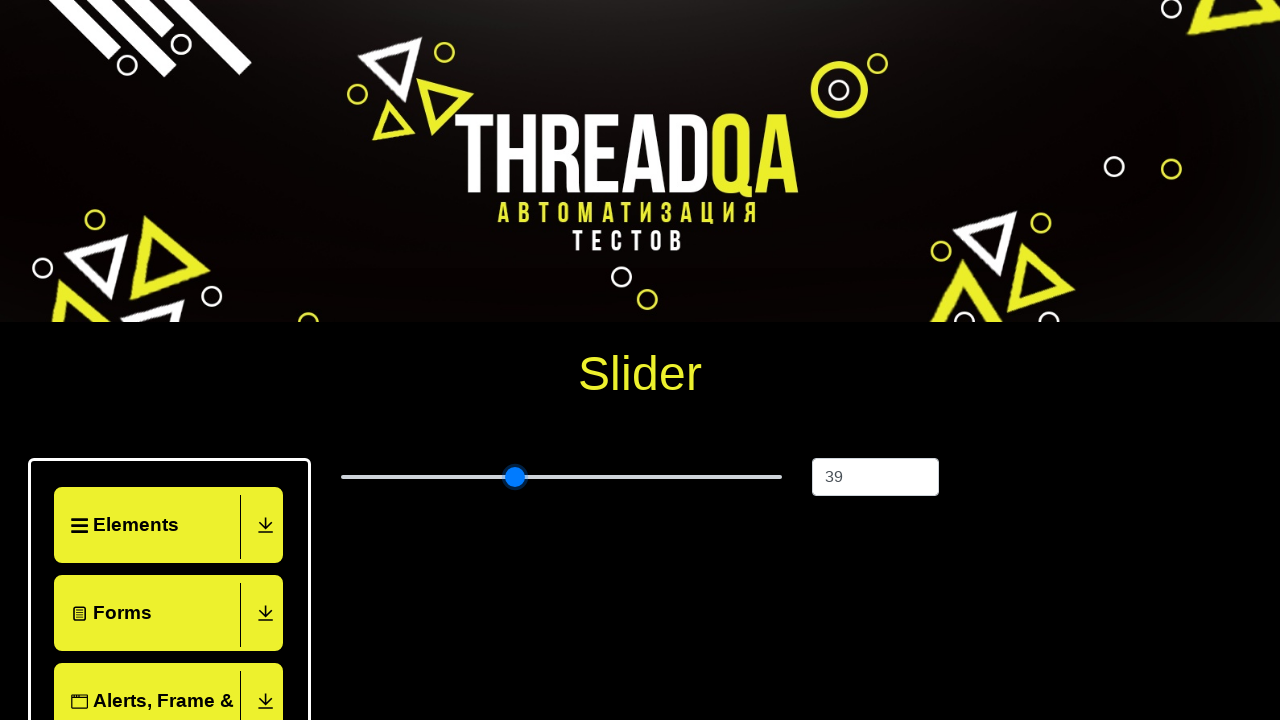

Pressed ArrowRight to adjust slider value (press 15/60)
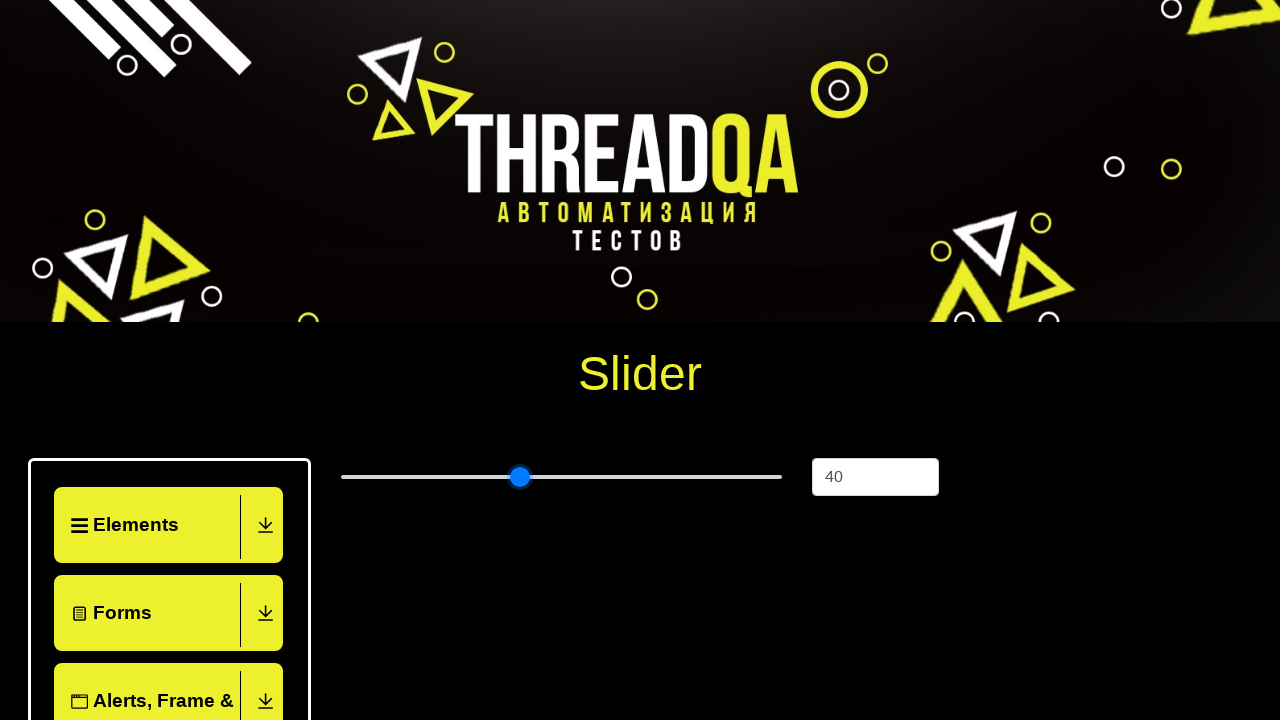

Pressed ArrowRight to adjust slider value (press 16/60)
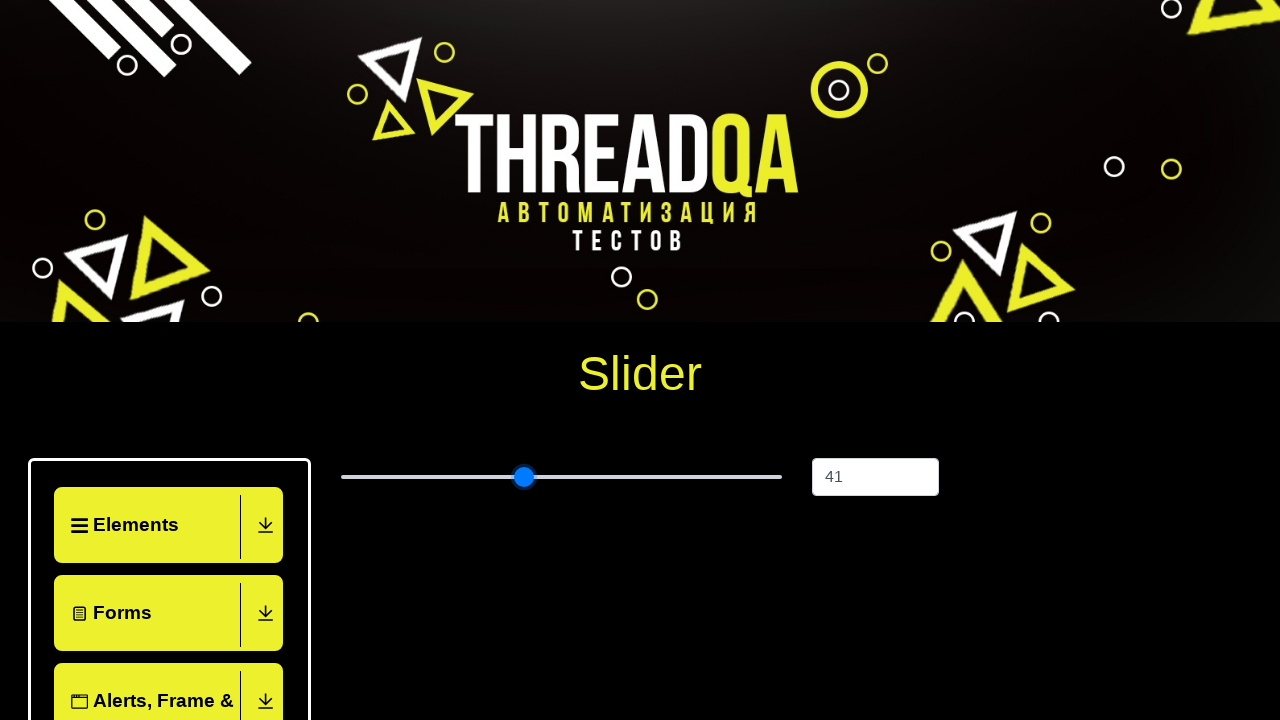

Pressed ArrowRight to adjust slider value (press 17/60)
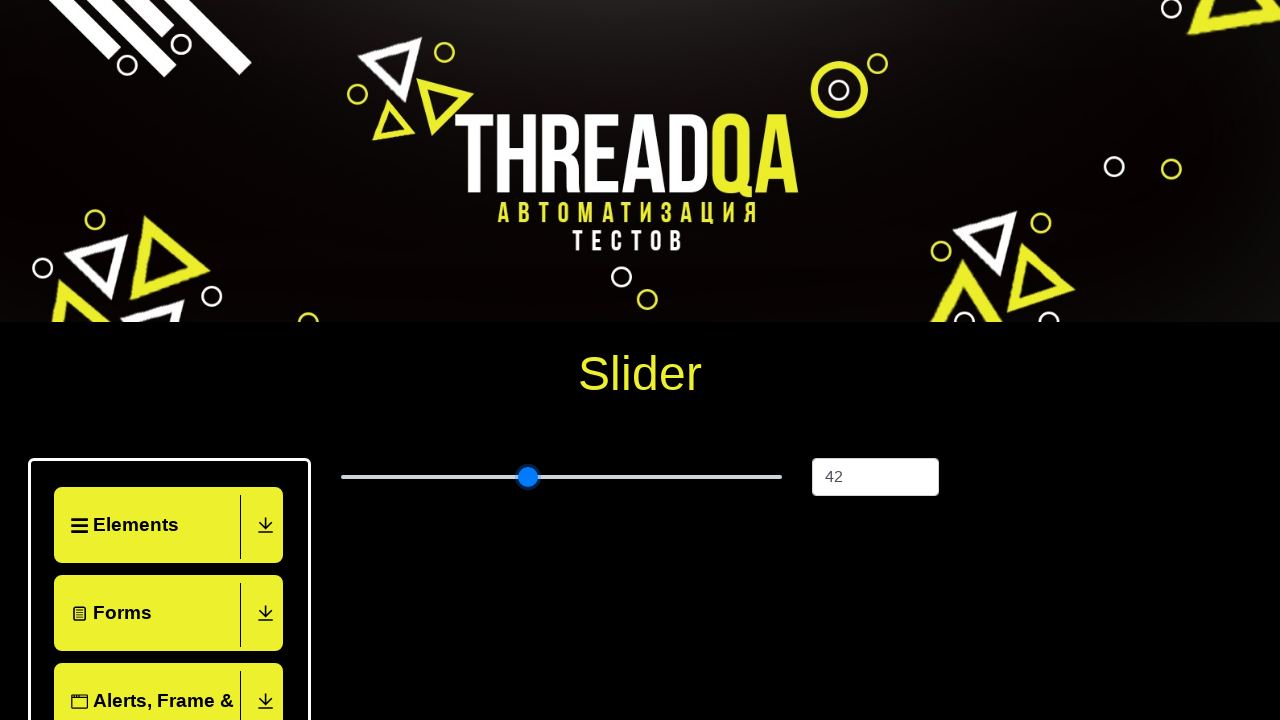

Pressed ArrowRight to adjust slider value (press 18/60)
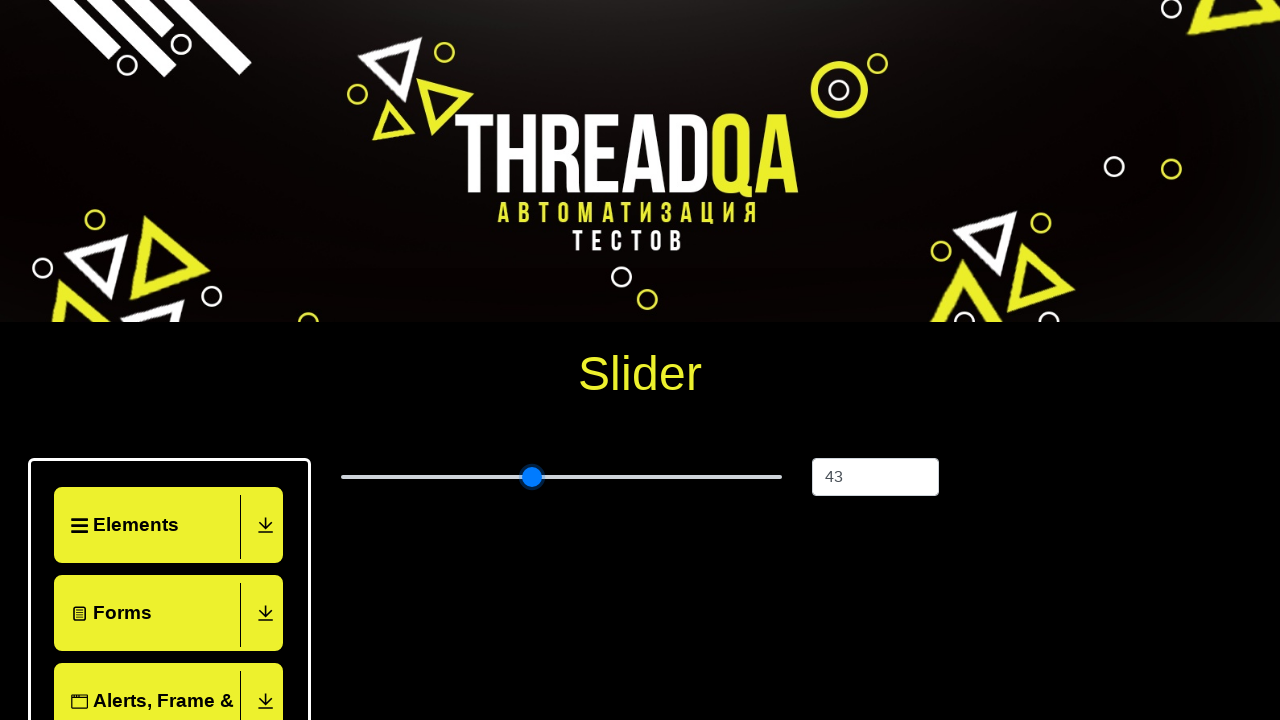

Pressed ArrowRight to adjust slider value (press 19/60)
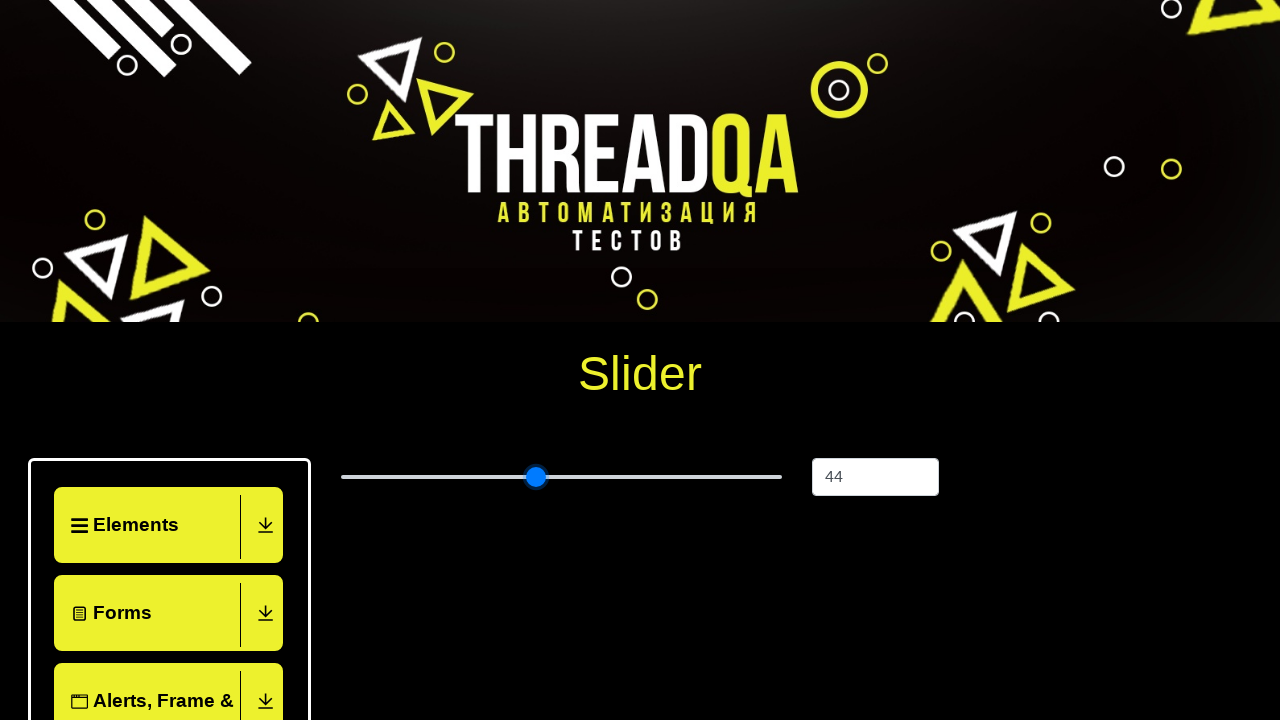

Pressed ArrowRight to adjust slider value (press 20/60)
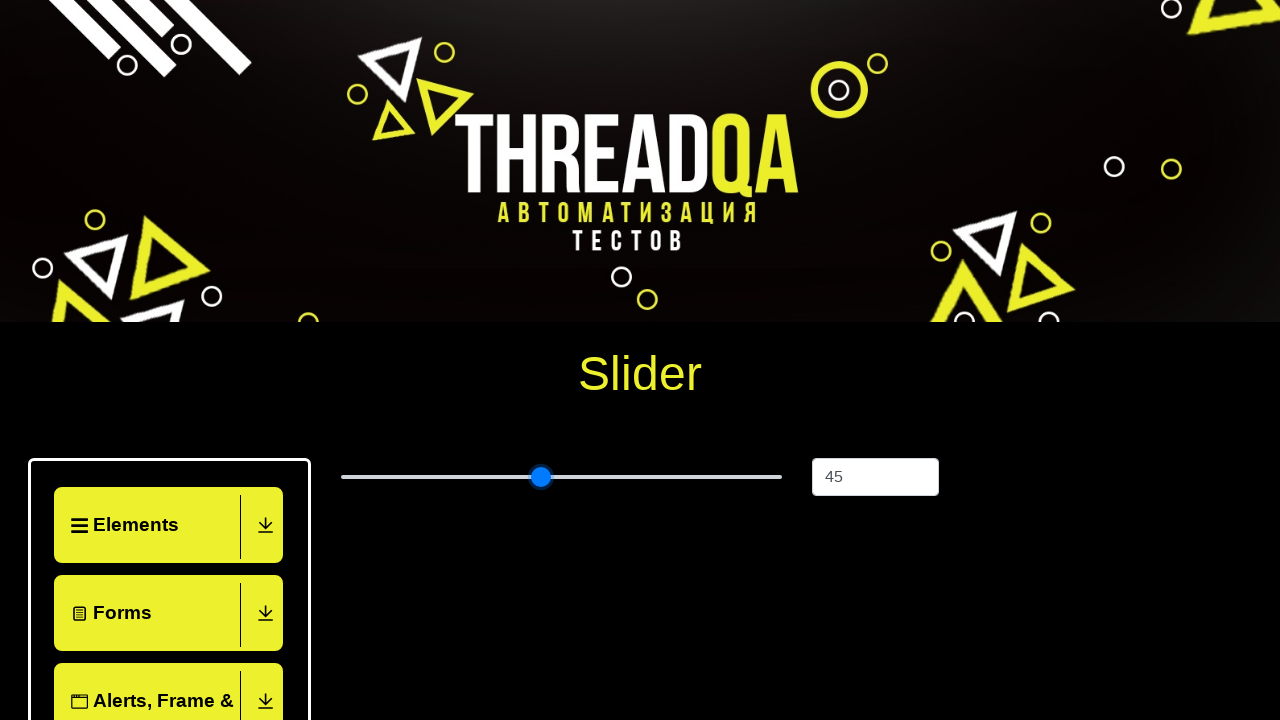

Pressed ArrowRight to adjust slider value (press 21/60)
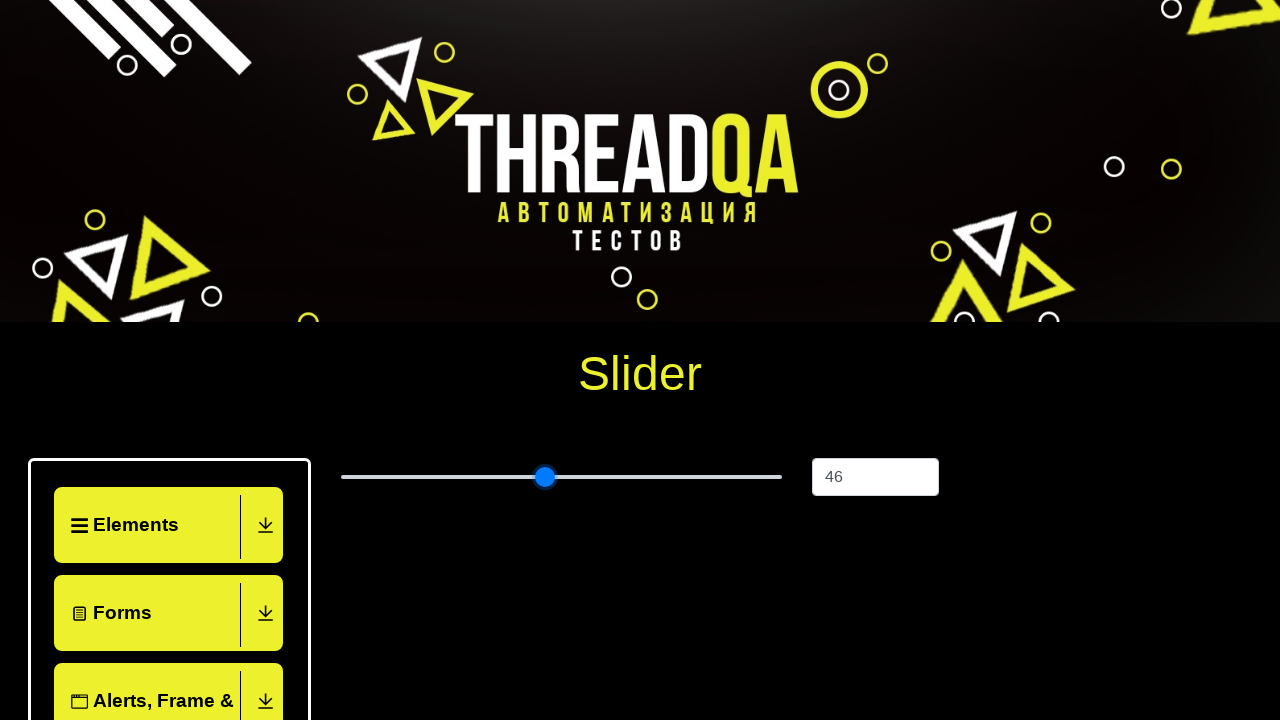

Pressed ArrowRight to adjust slider value (press 22/60)
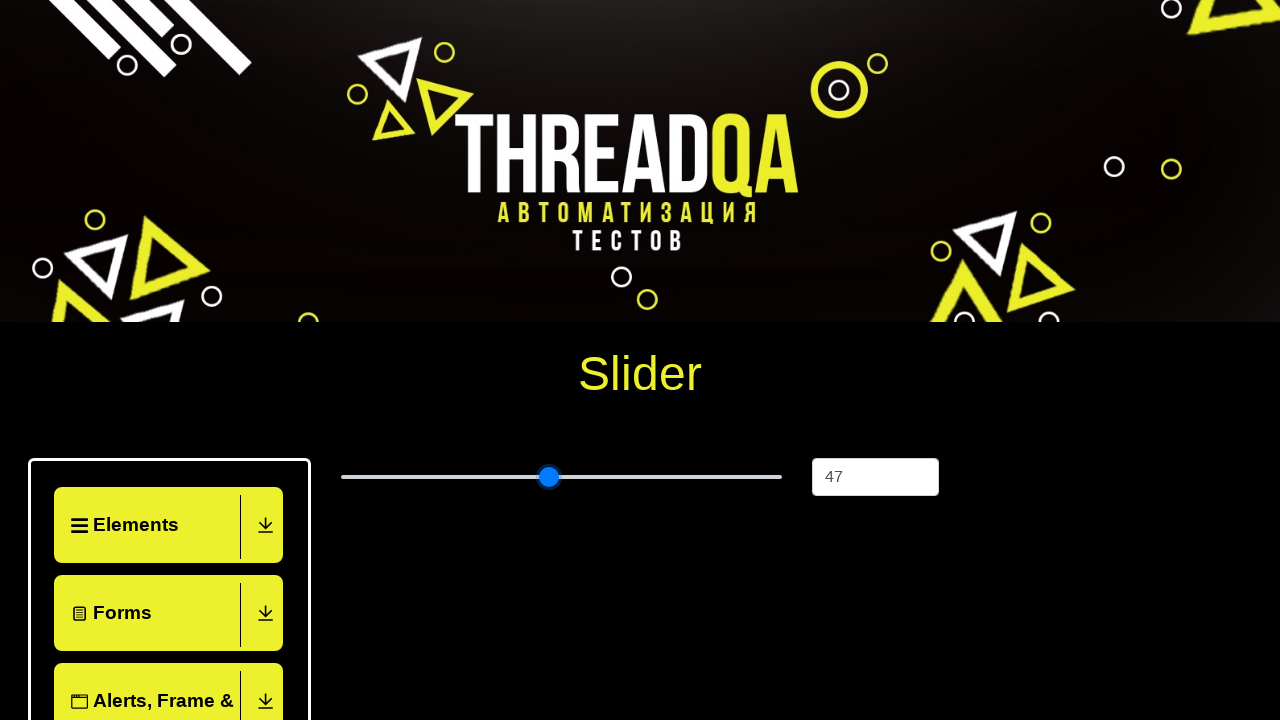

Pressed ArrowRight to adjust slider value (press 23/60)
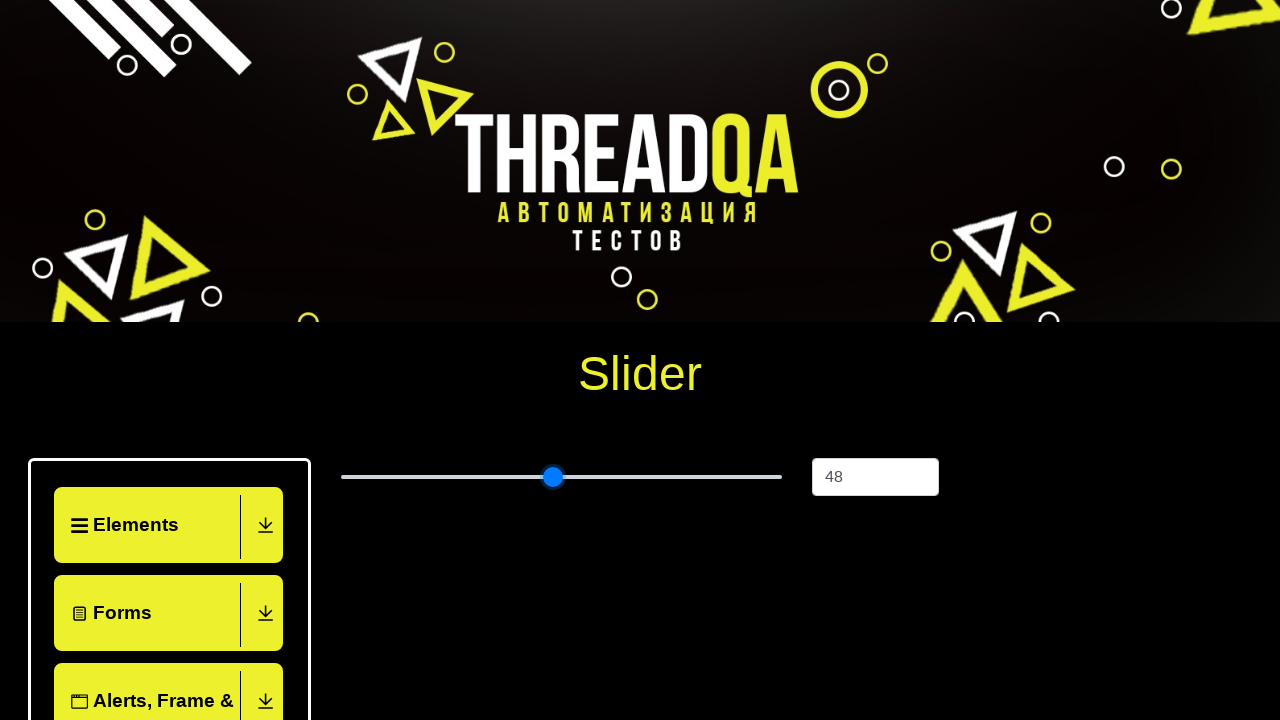

Pressed ArrowRight to adjust slider value (press 24/60)
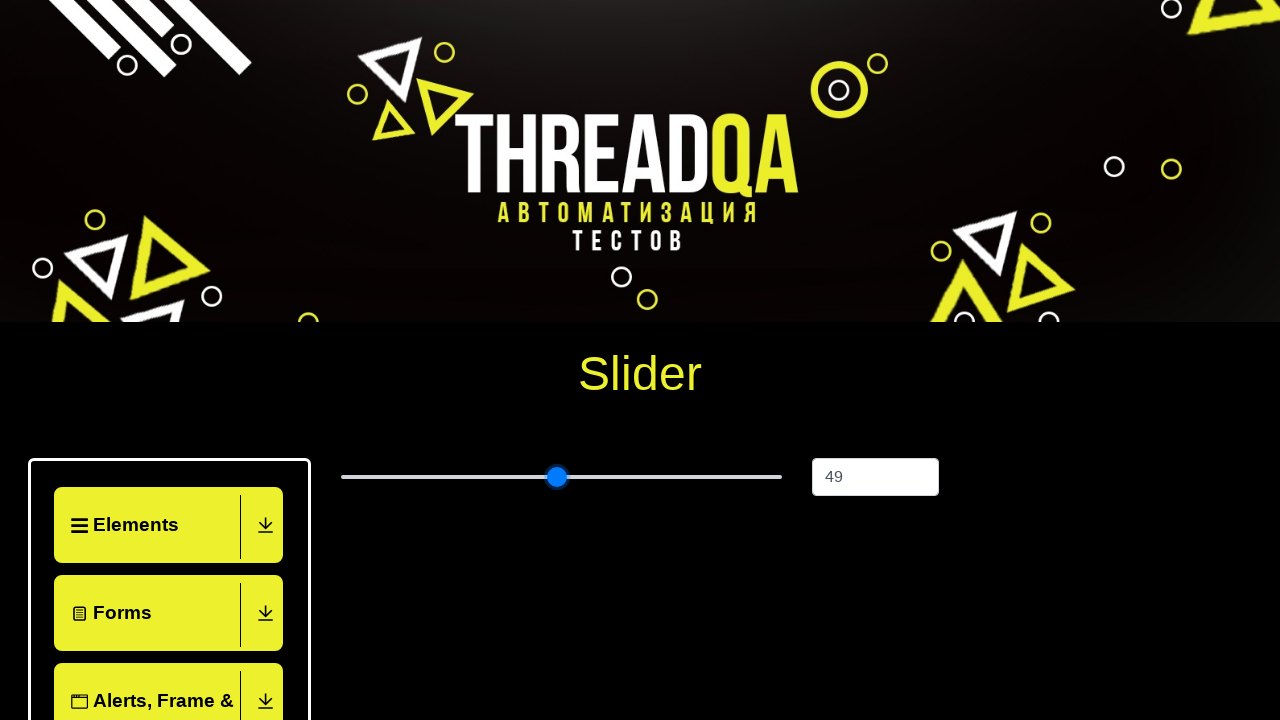

Pressed ArrowRight to adjust slider value (press 25/60)
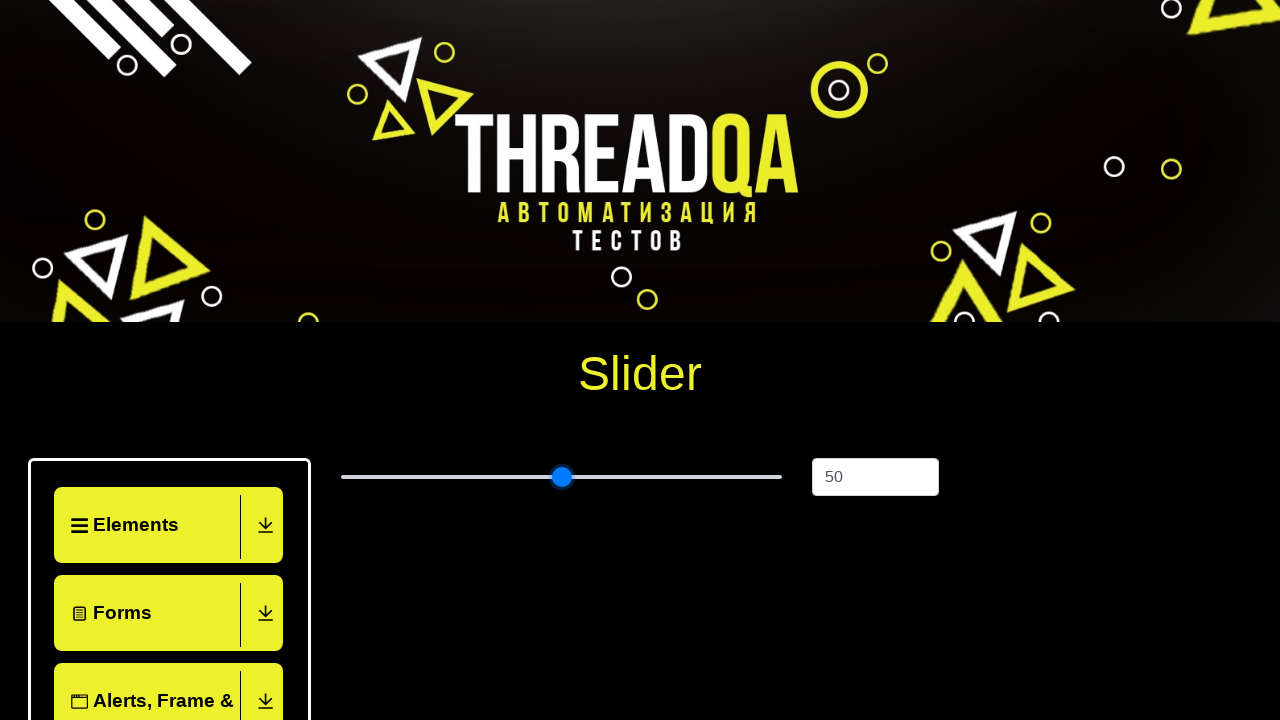

Pressed ArrowRight to adjust slider value (press 26/60)
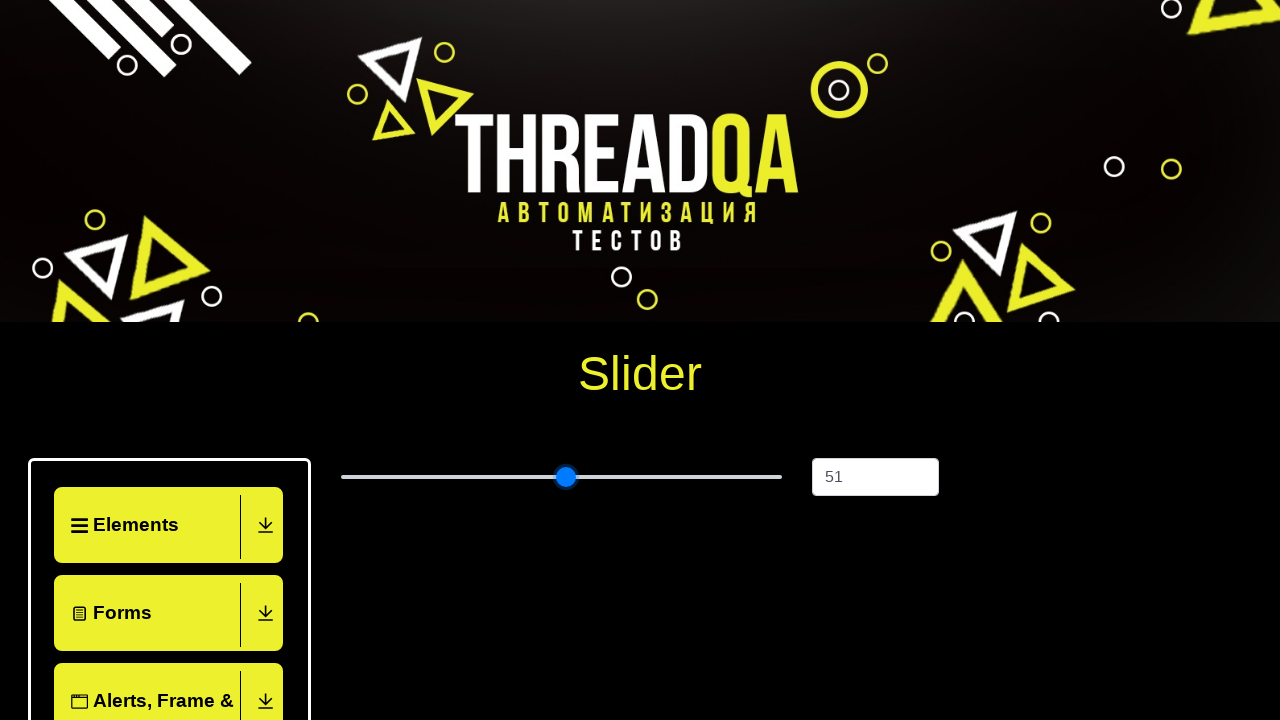

Pressed ArrowRight to adjust slider value (press 27/60)
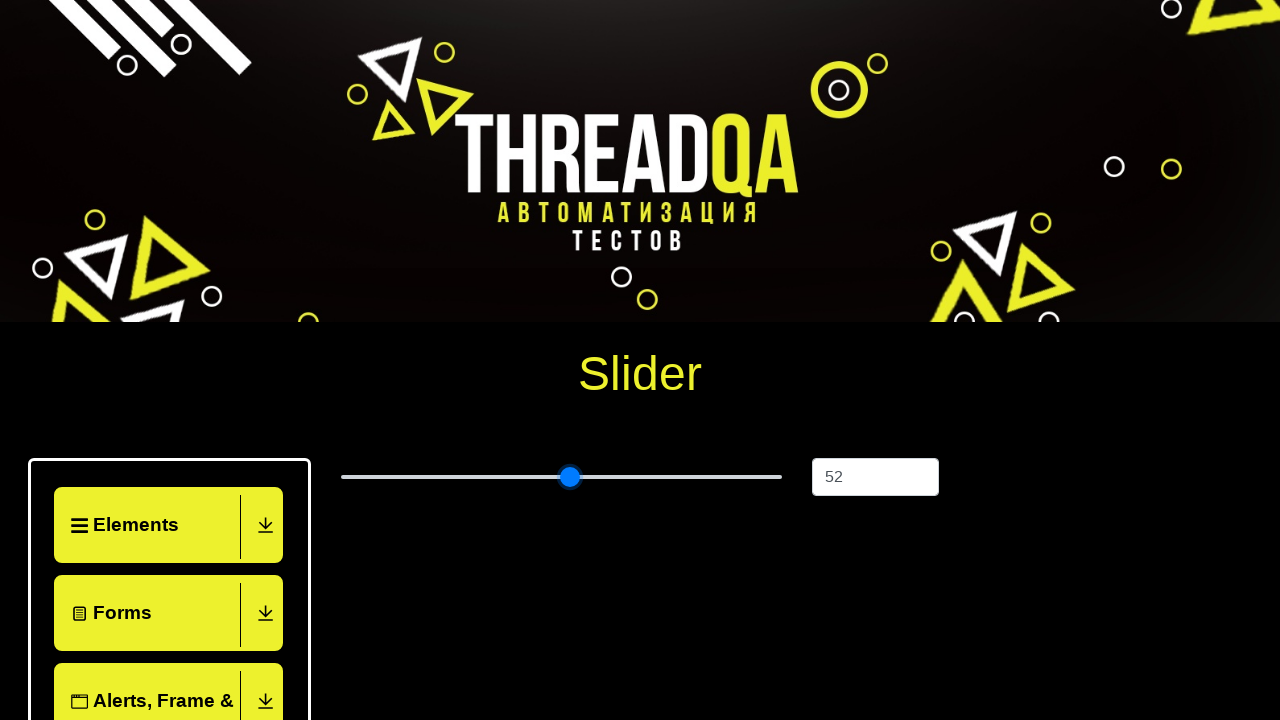

Pressed ArrowRight to adjust slider value (press 28/60)
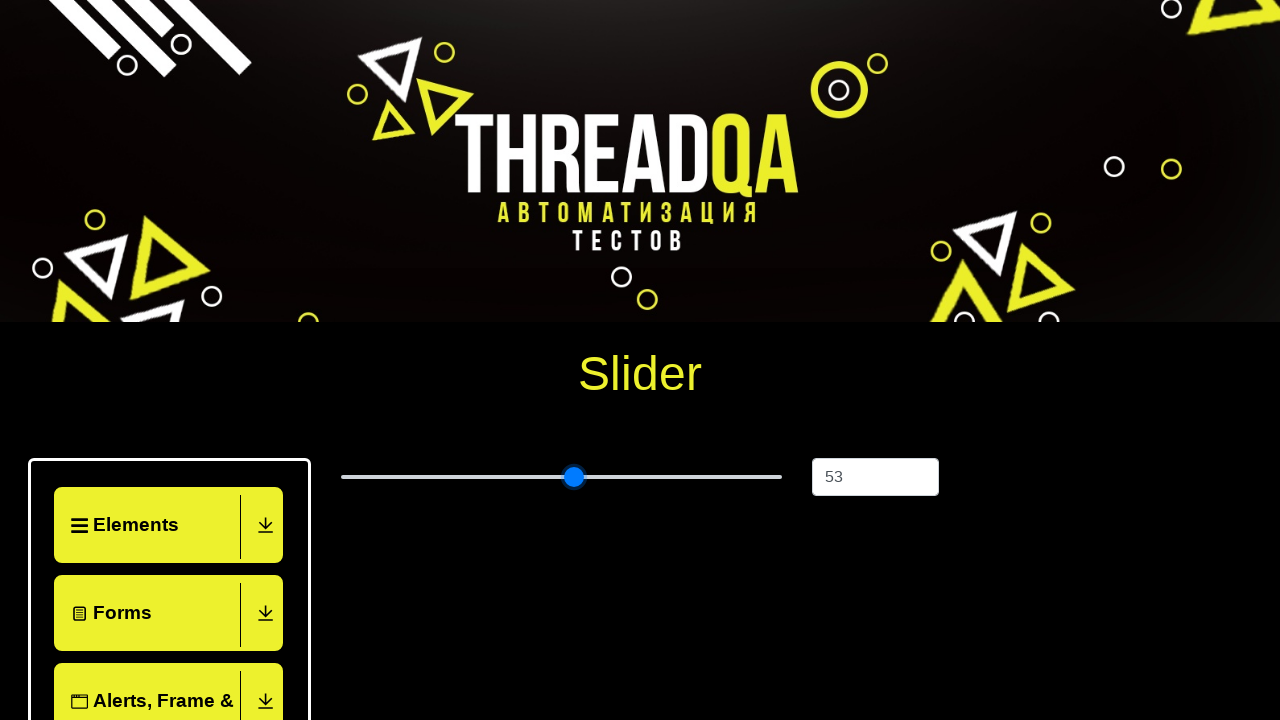

Pressed ArrowRight to adjust slider value (press 29/60)
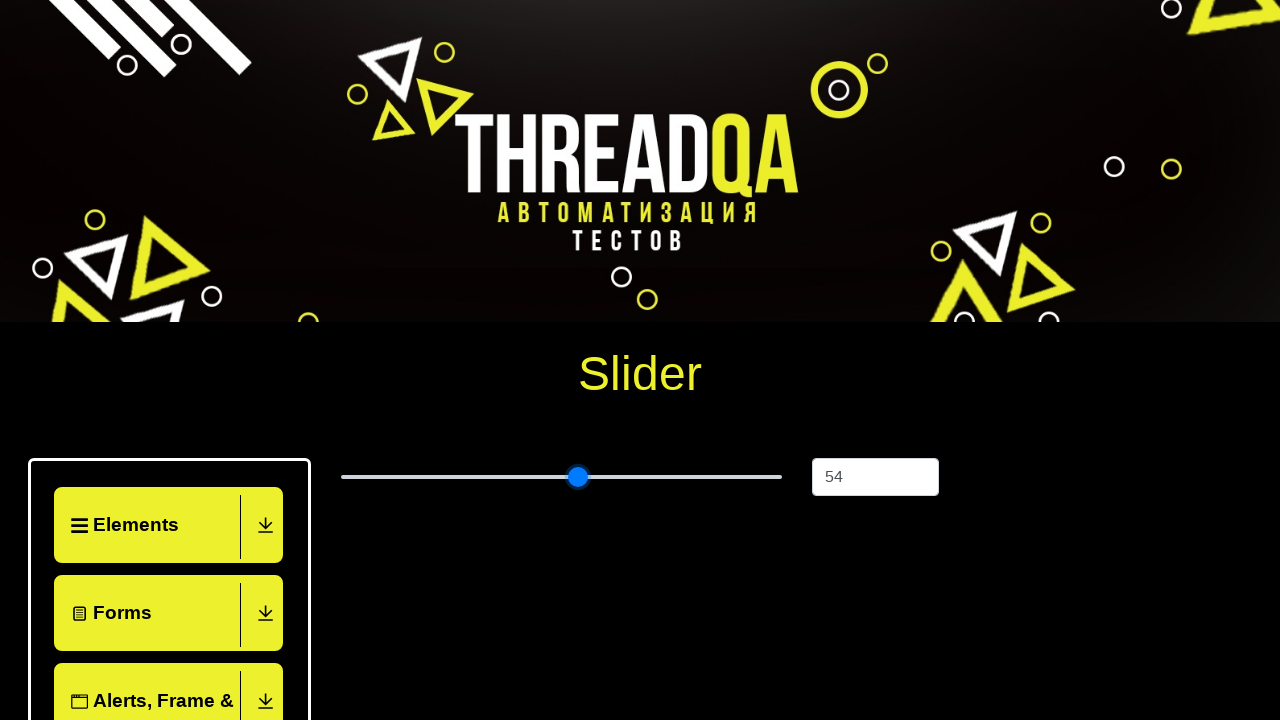

Pressed ArrowRight to adjust slider value (press 30/60)
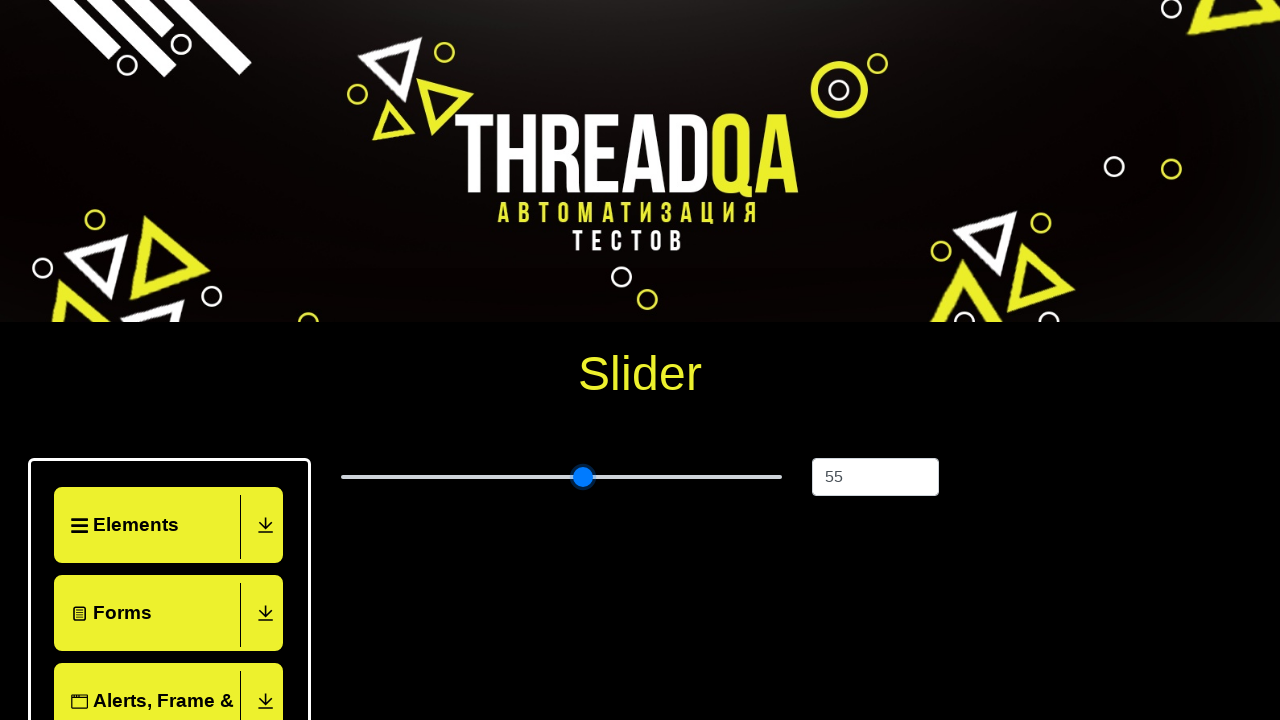

Pressed ArrowRight to adjust slider value (press 31/60)
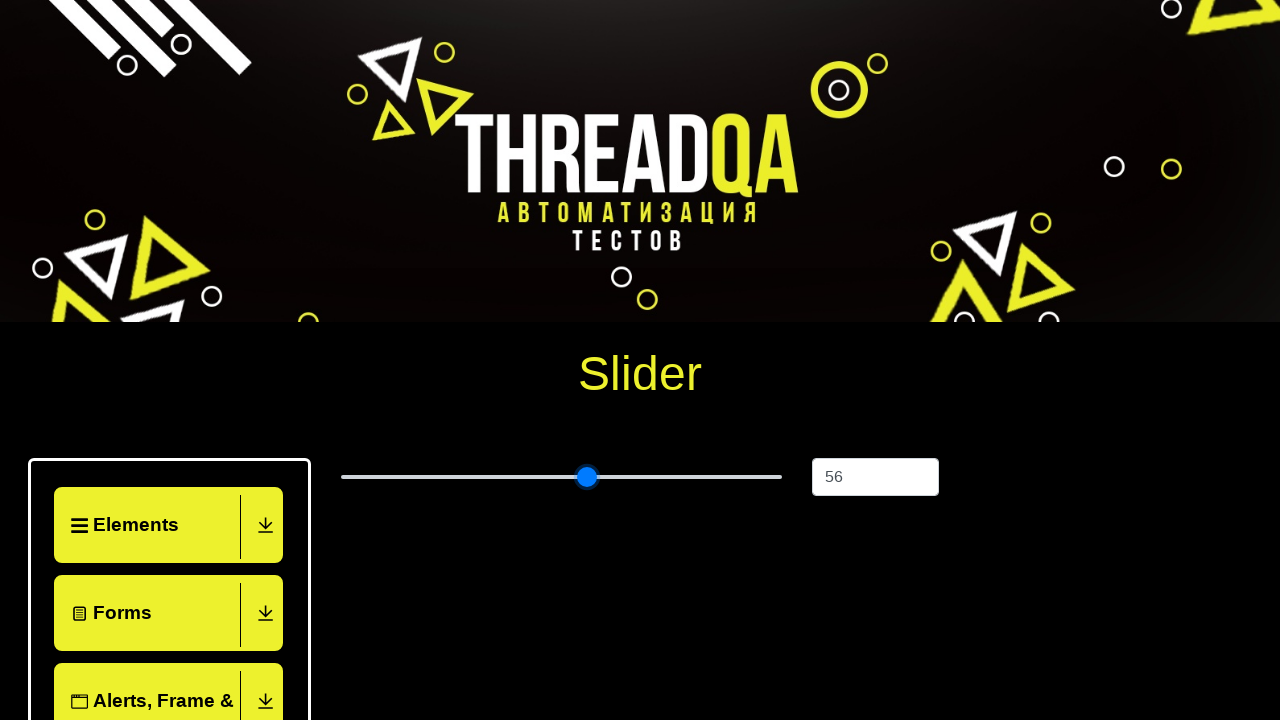

Pressed ArrowRight to adjust slider value (press 32/60)
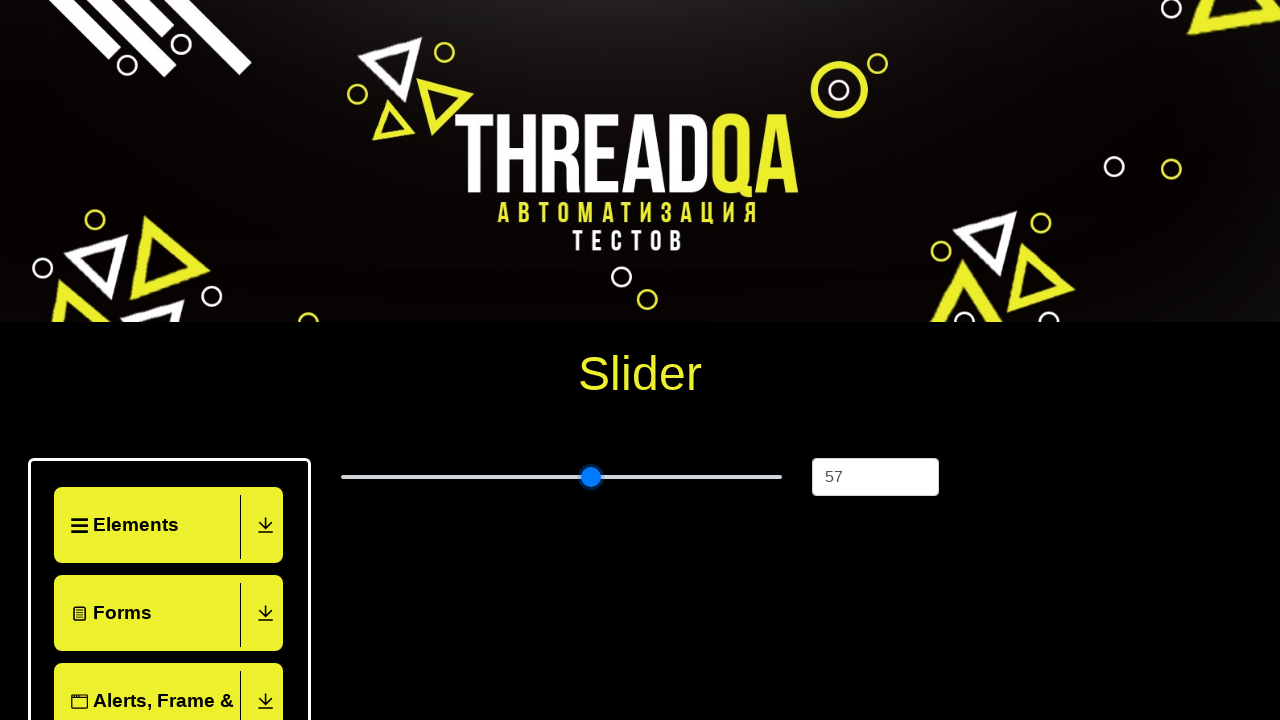

Pressed ArrowRight to adjust slider value (press 33/60)
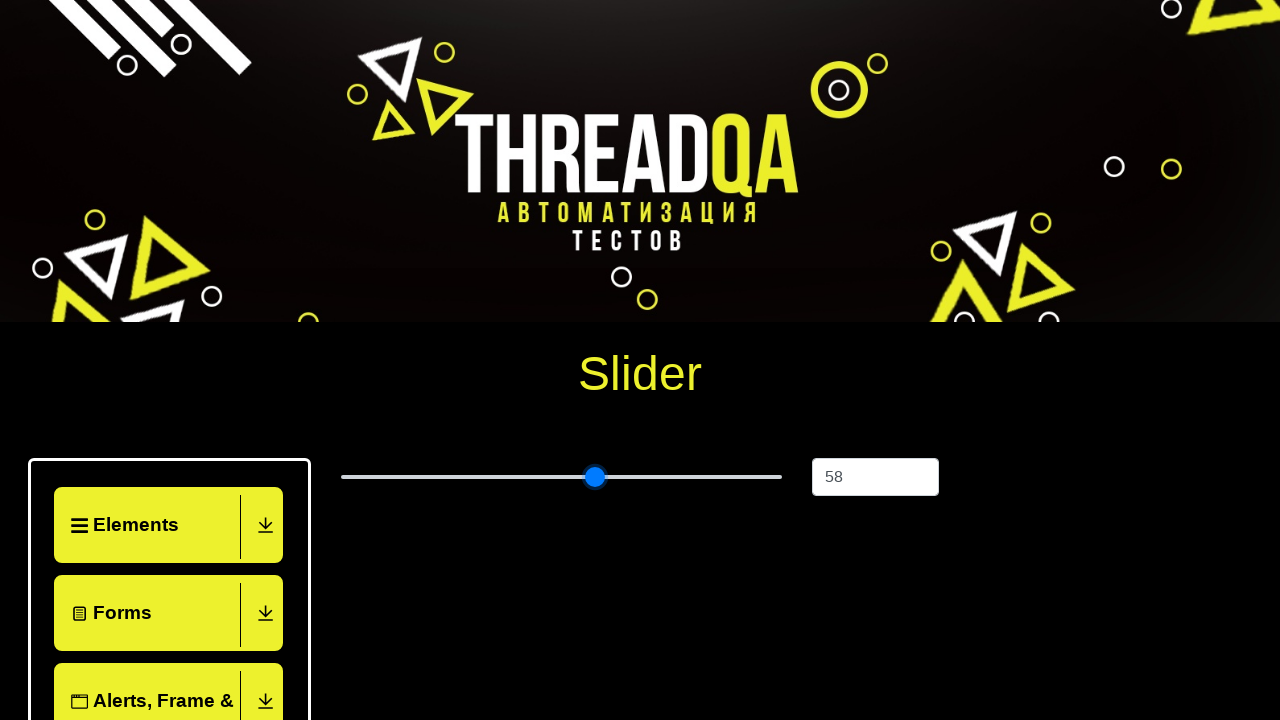

Pressed ArrowRight to adjust slider value (press 34/60)
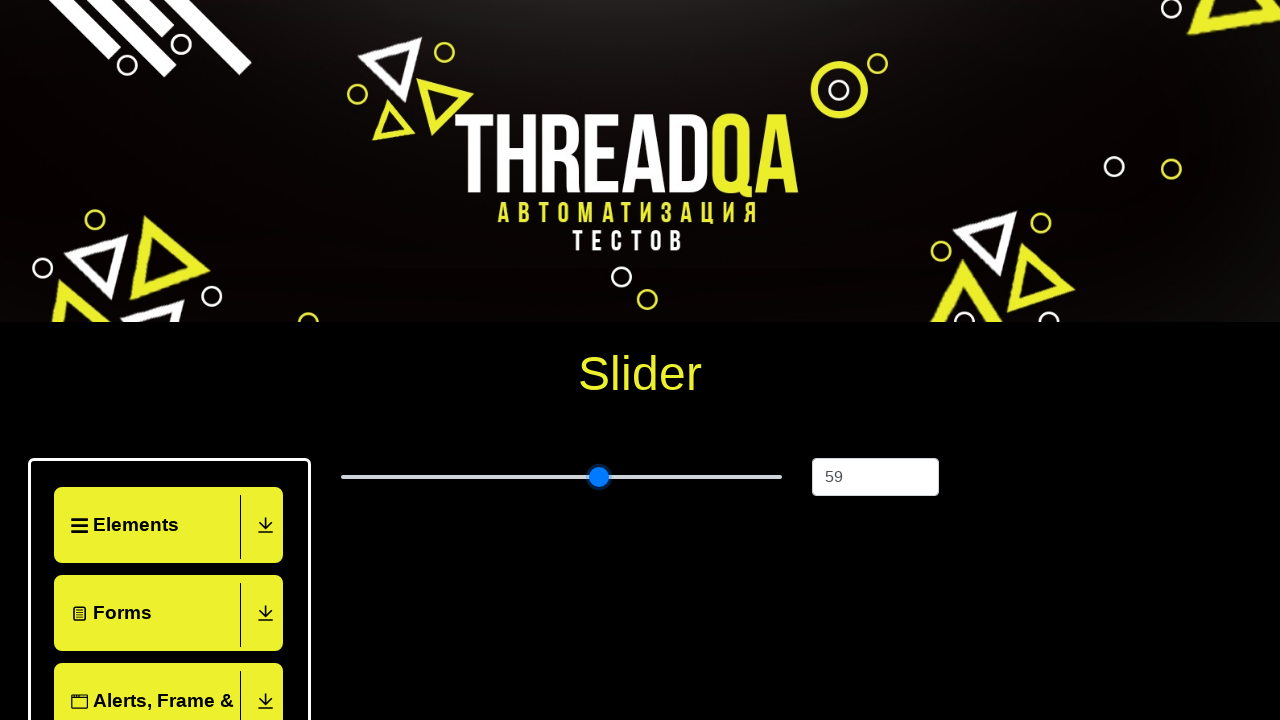

Pressed ArrowRight to adjust slider value (press 35/60)
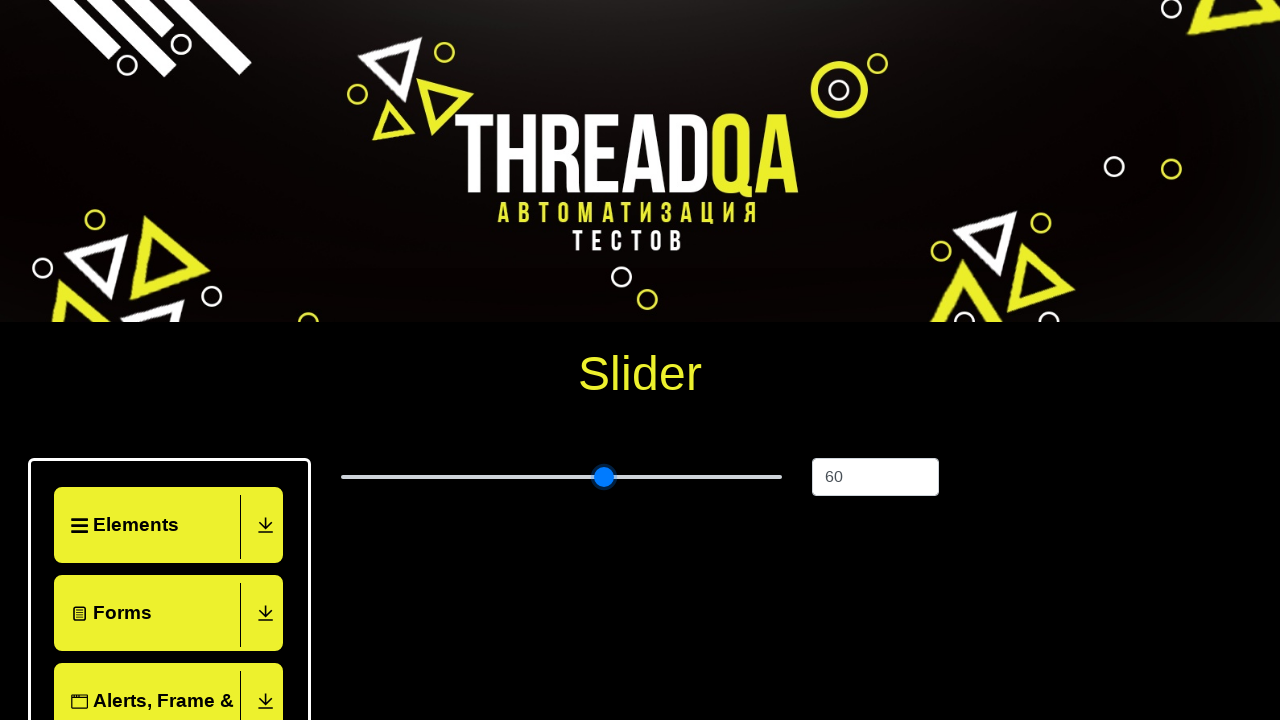

Pressed ArrowRight to adjust slider value (press 36/60)
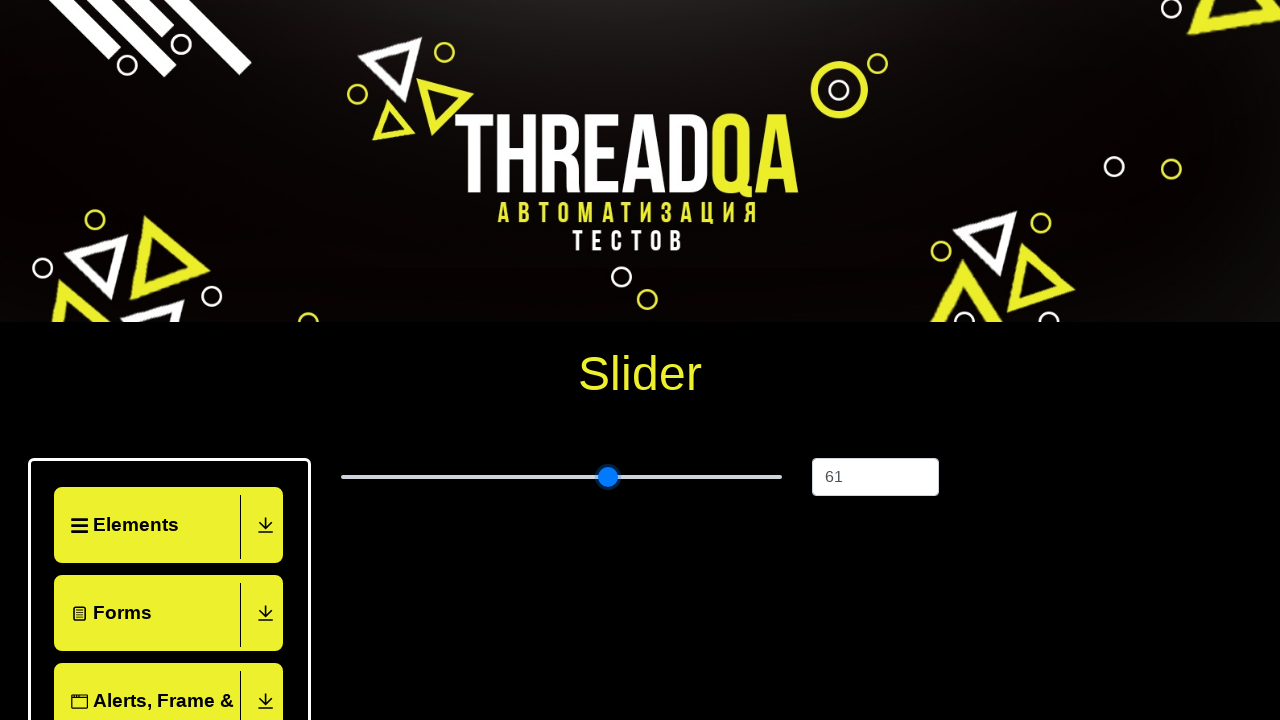

Pressed ArrowRight to adjust slider value (press 37/60)
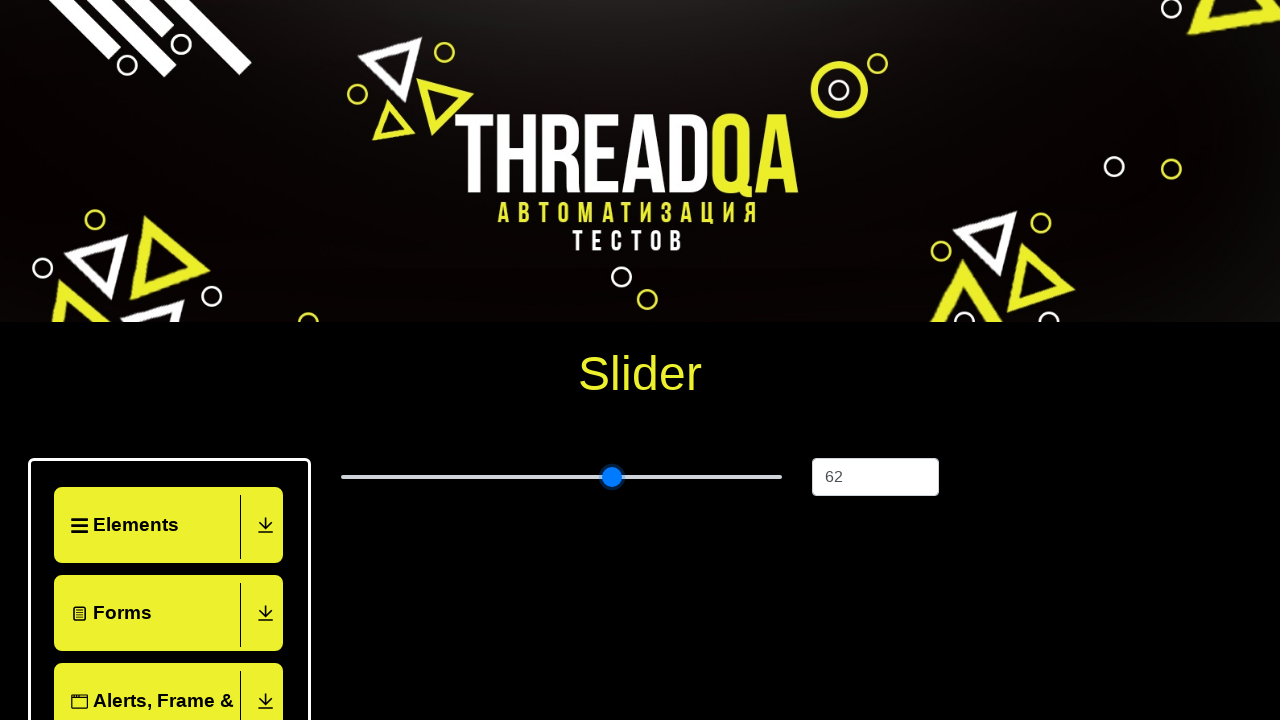

Pressed ArrowRight to adjust slider value (press 38/60)
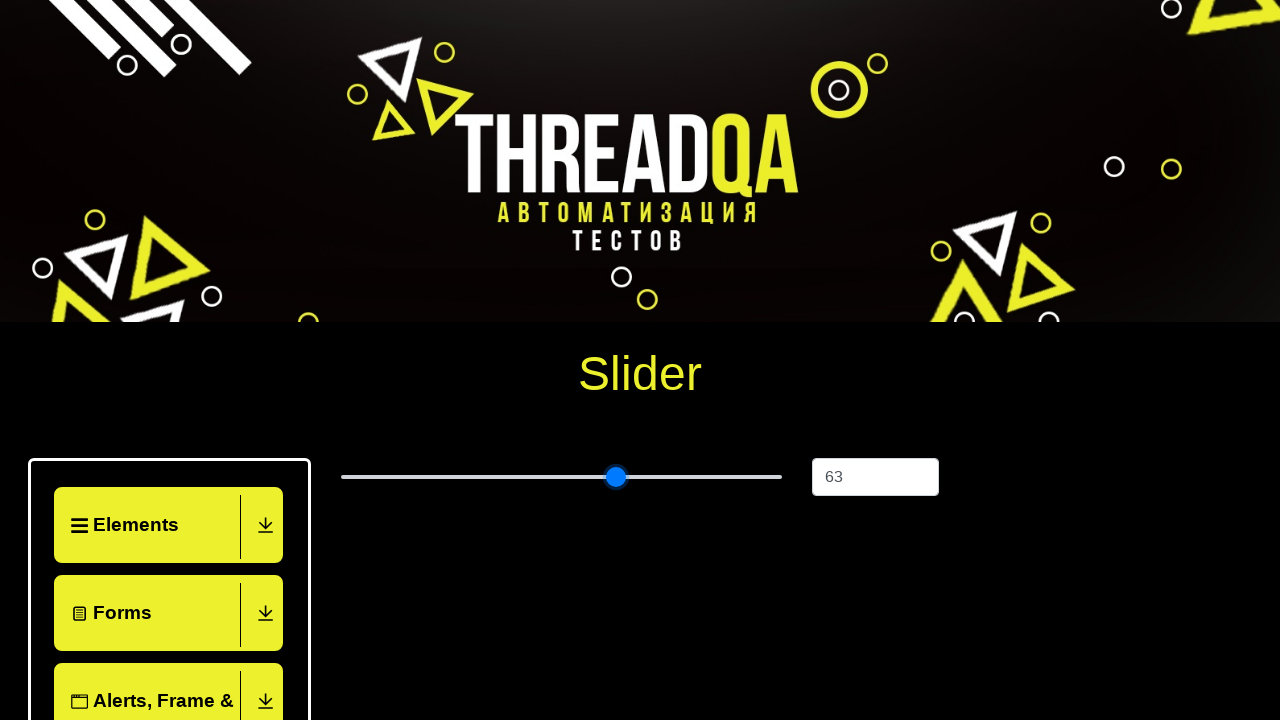

Pressed ArrowRight to adjust slider value (press 39/60)
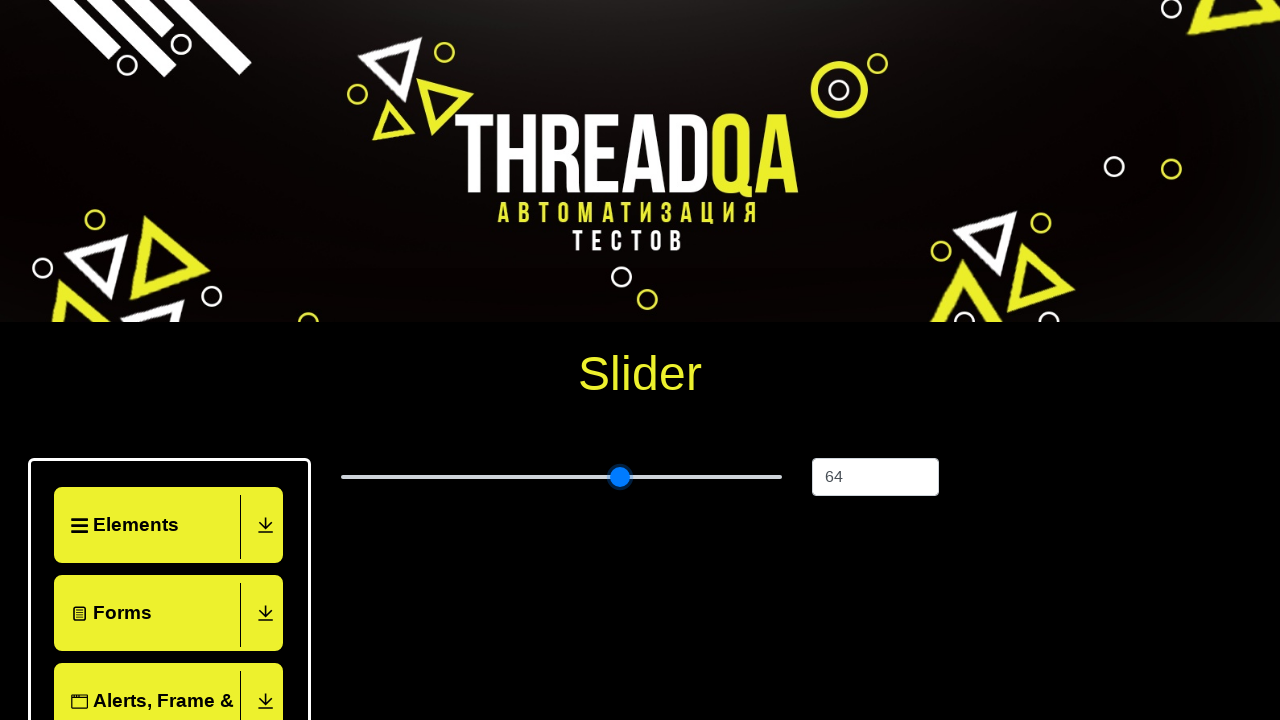

Pressed ArrowRight to adjust slider value (press 40/60)
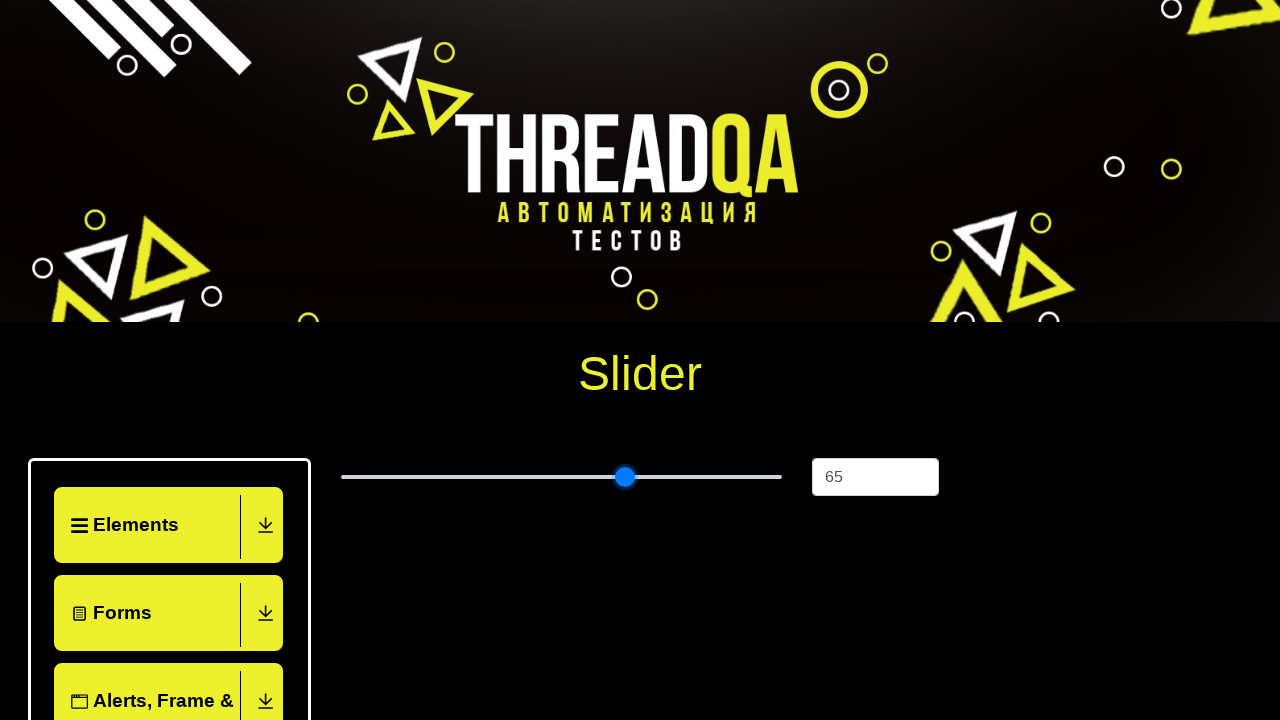

Pressed ArrowRight to adjust slider value (press 41/60)
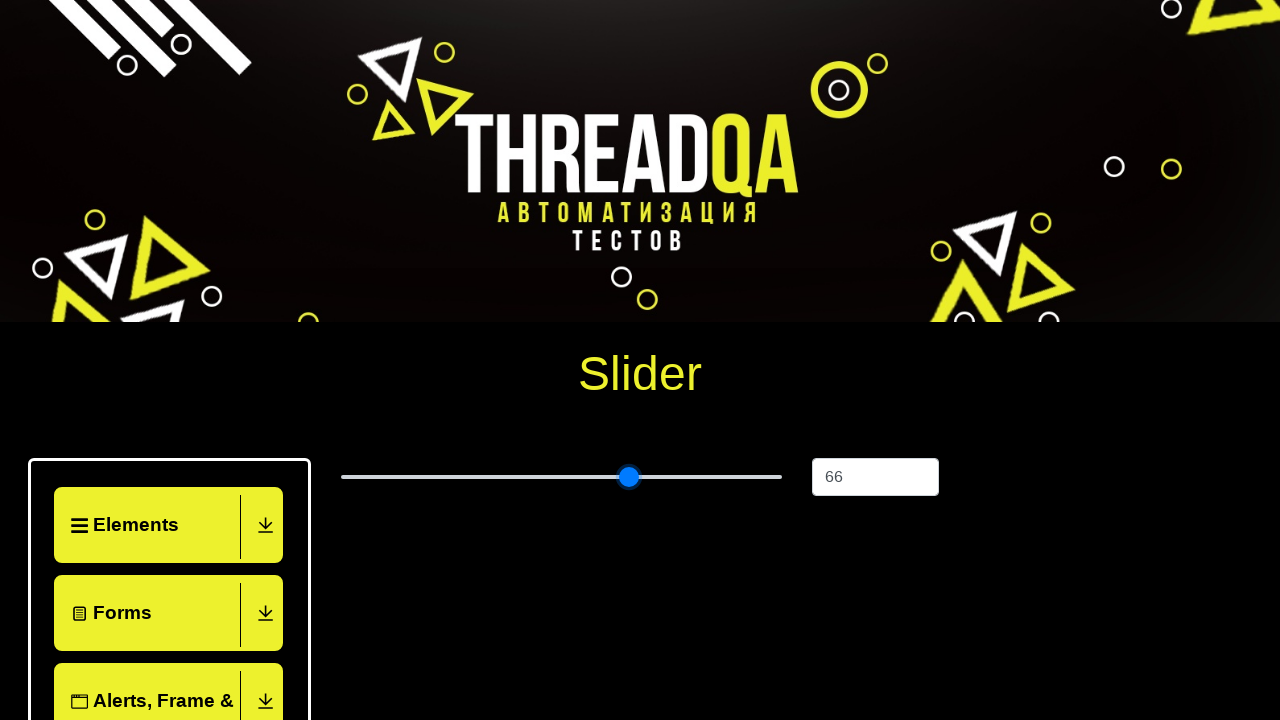

Pressed ArrowRight to adjust slider value (press 42/60)
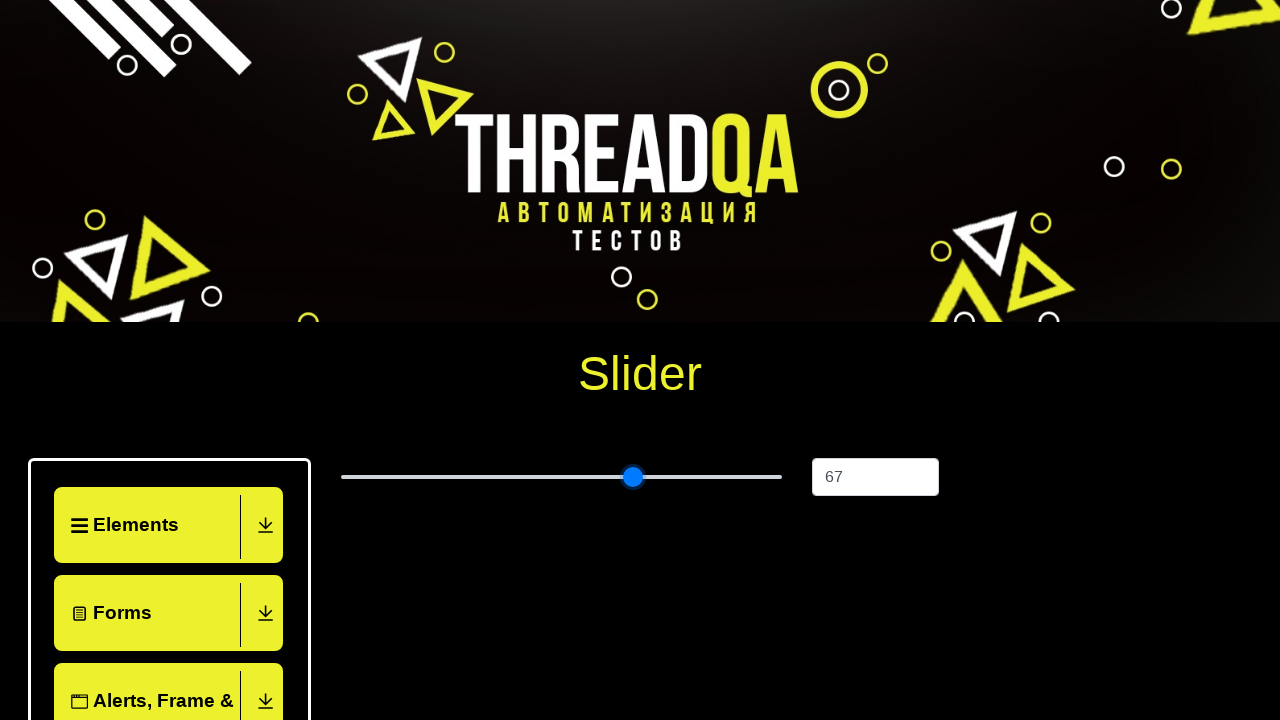

Pressed ArrowRight to adjust slider value (press 43/60)
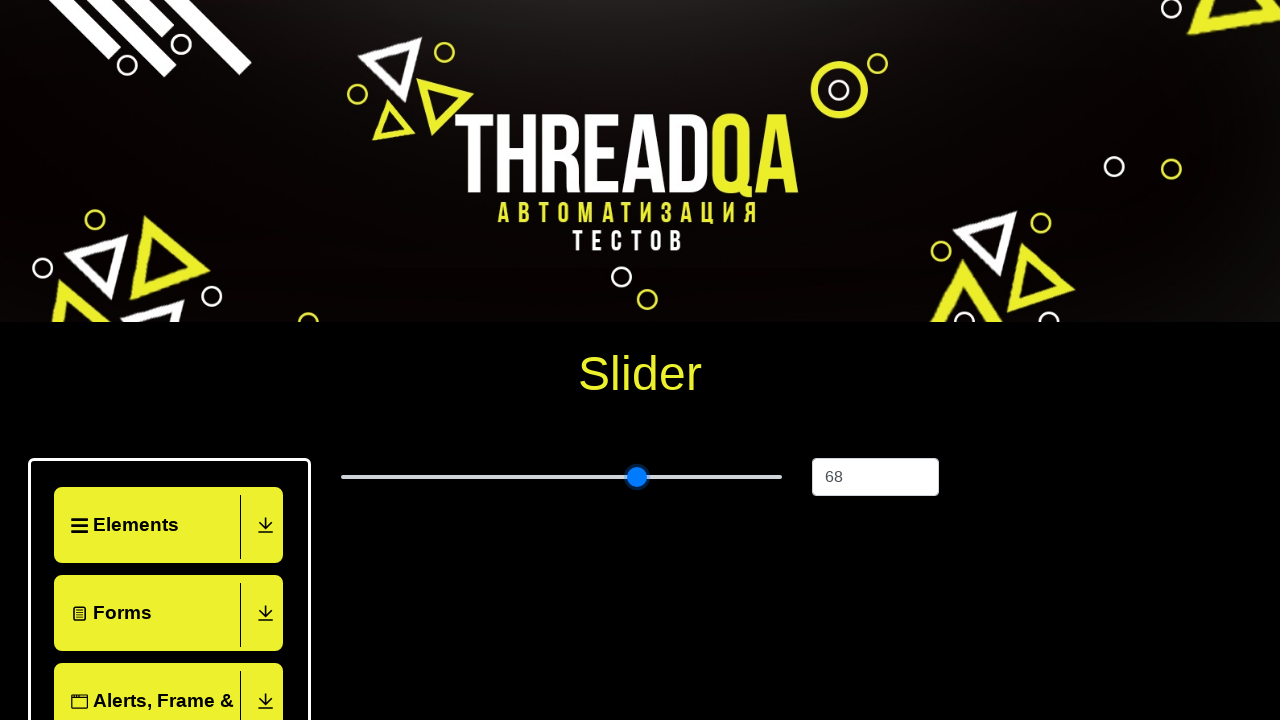

Pressed ArrowRight to adjust slider value (press 44/60)
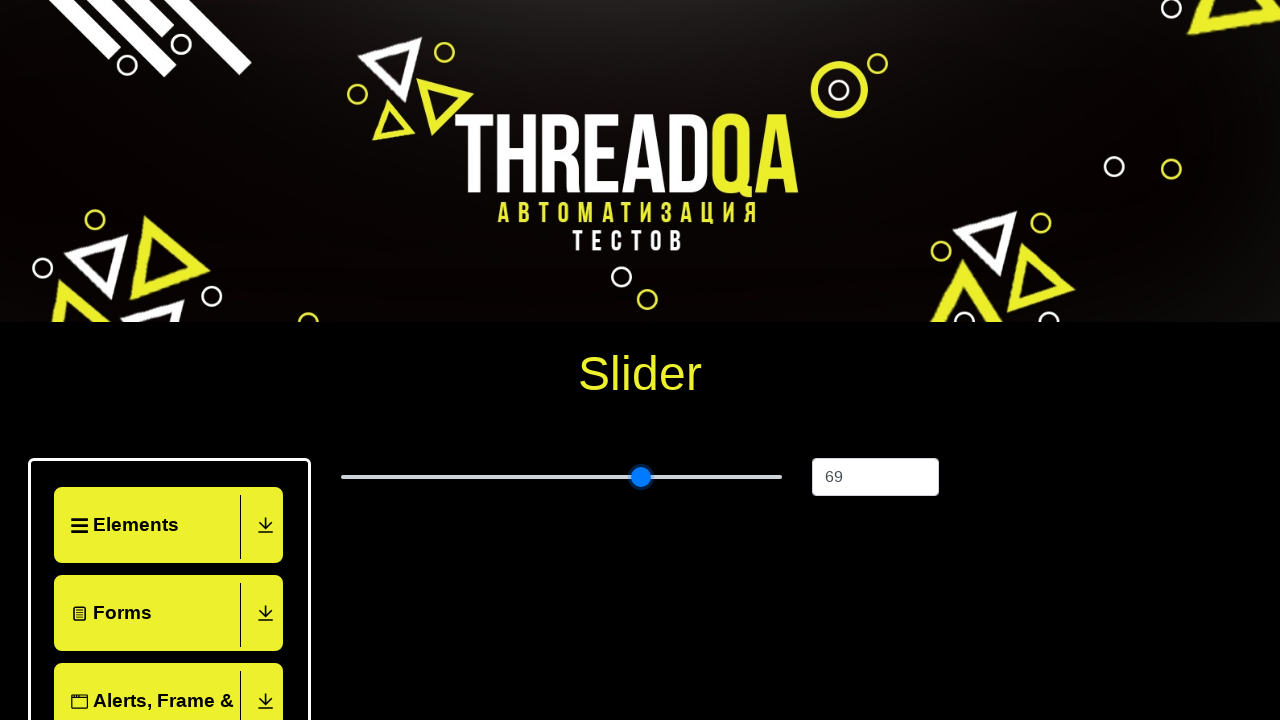

Pressed ArrowRight to adjust slider value (press 45/60)
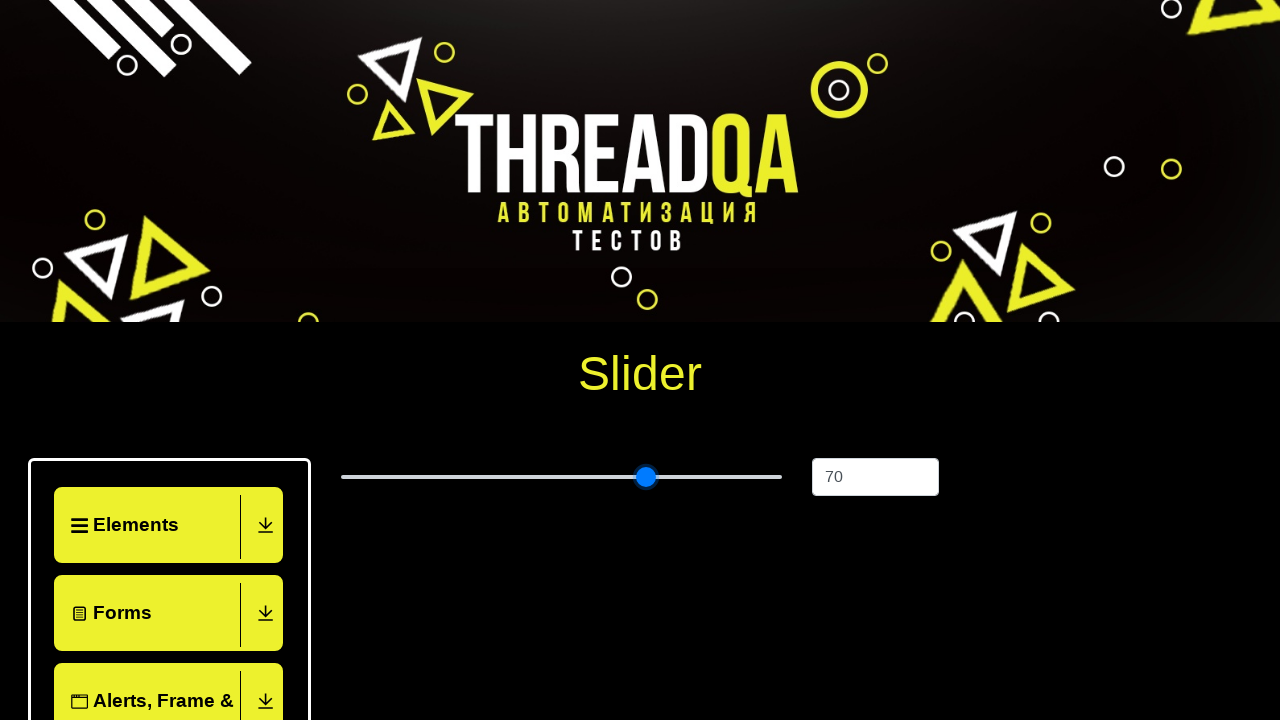

Pressed ArrowRight to adjust slider value (press 46/60)
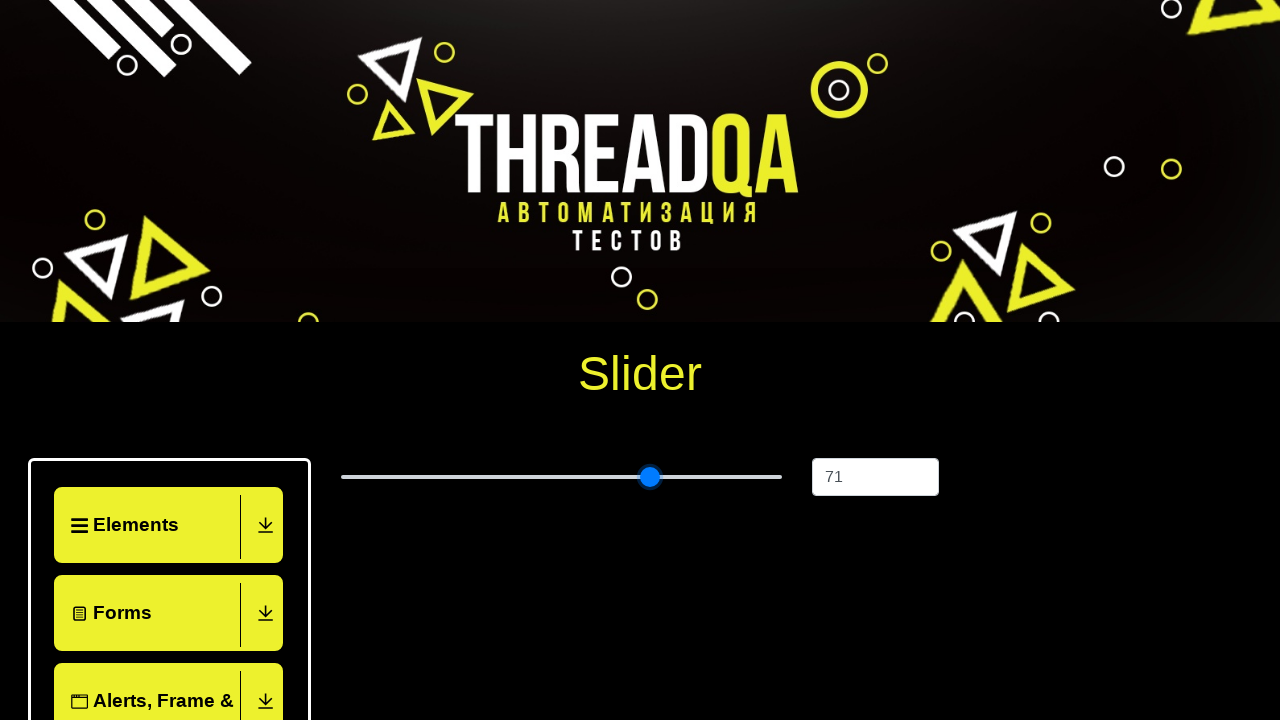

Pressed ArrowRight to adjust slider value (press 47/60)
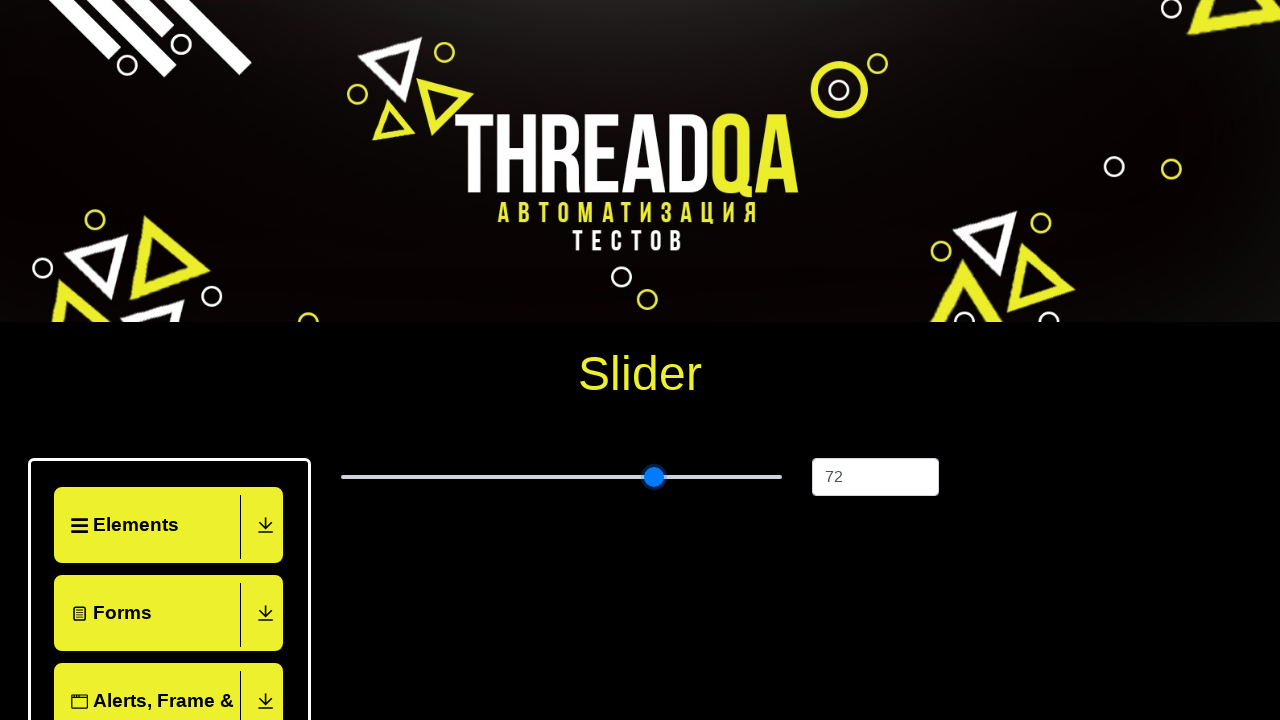

Pressed ArrowRight to adjust slider value (press 48/60)
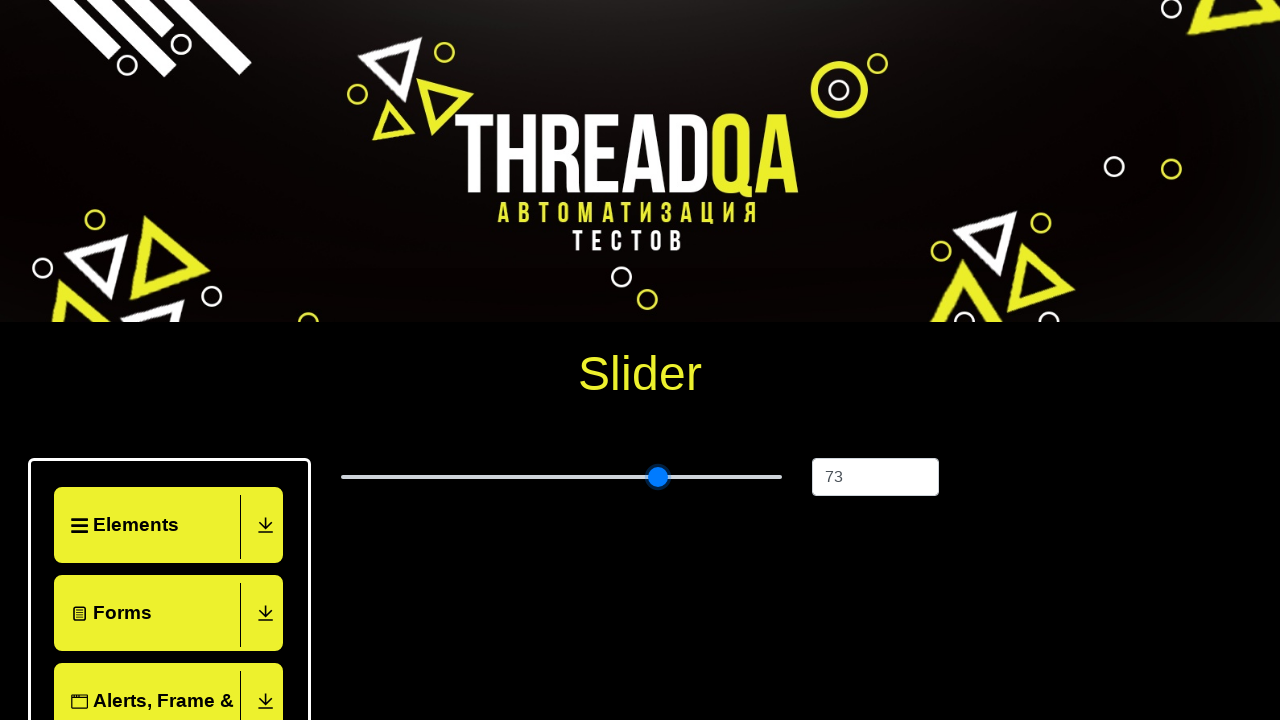

Pressed ArrowRight to adjust slider value (press 49/60)
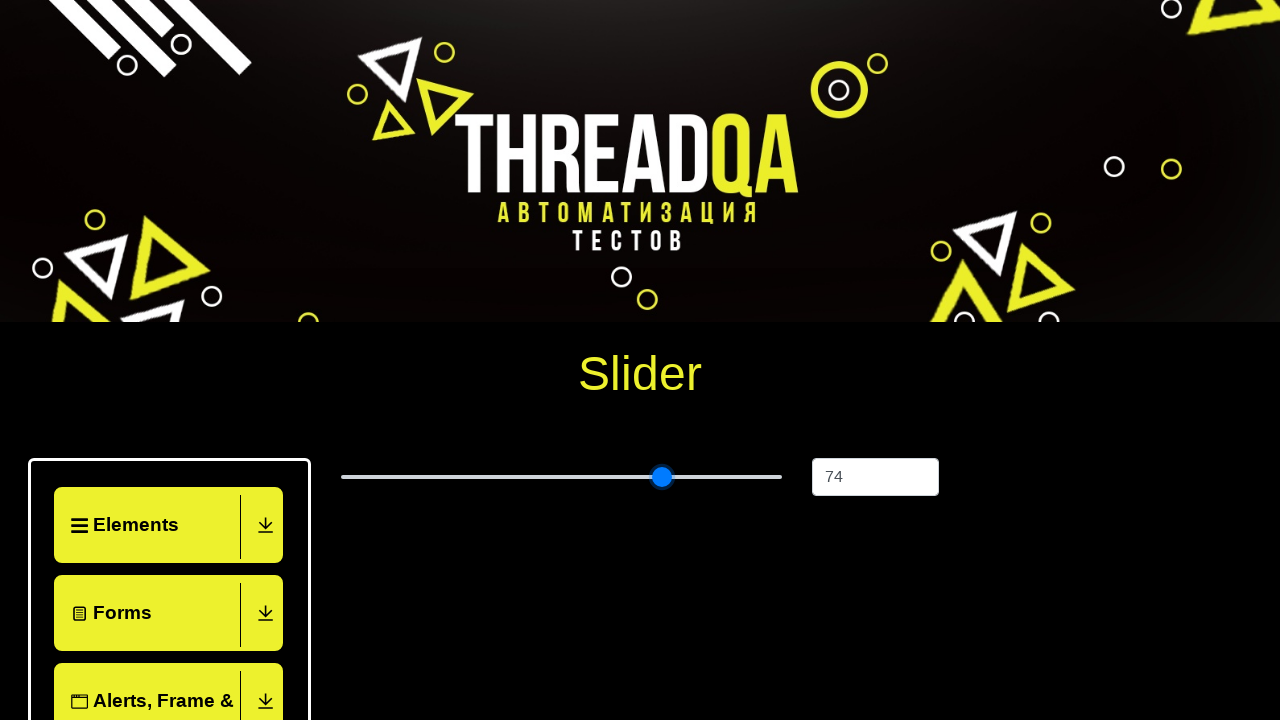

Pressed ArrowRight to adjust slider value (press 50/60)
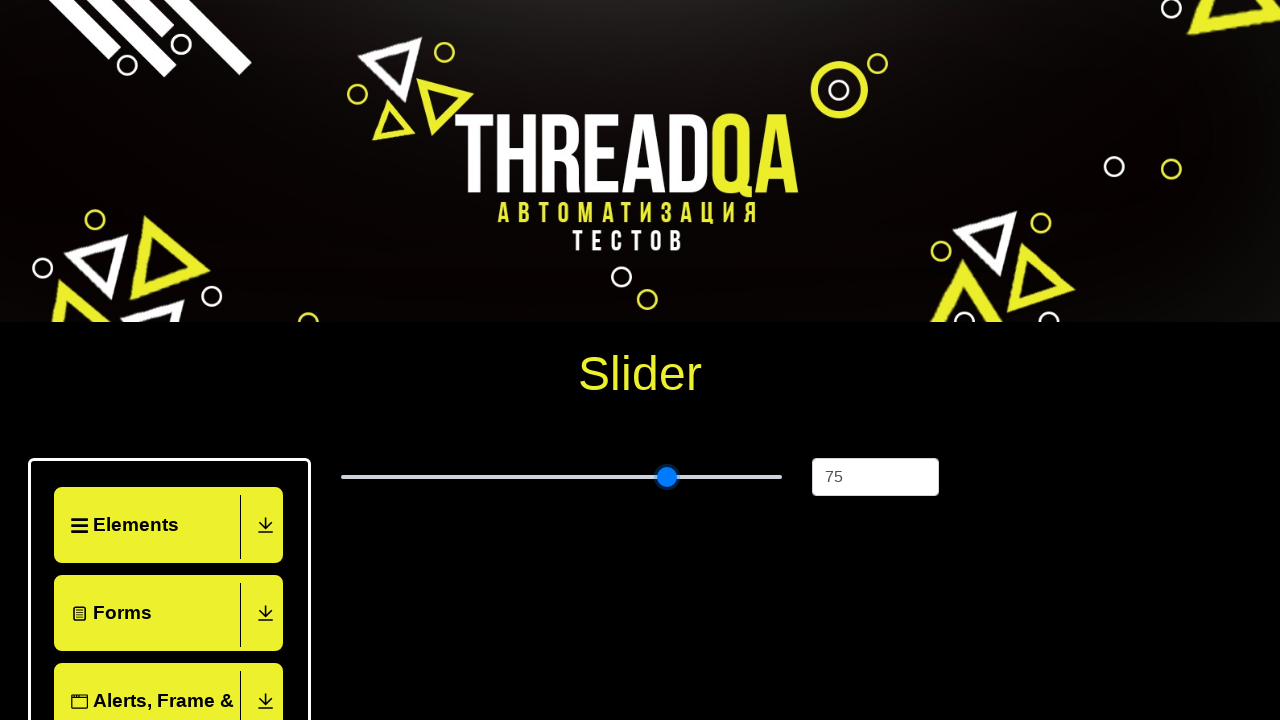

Pressed ArrowRight to adjust slider value (press 51/60)
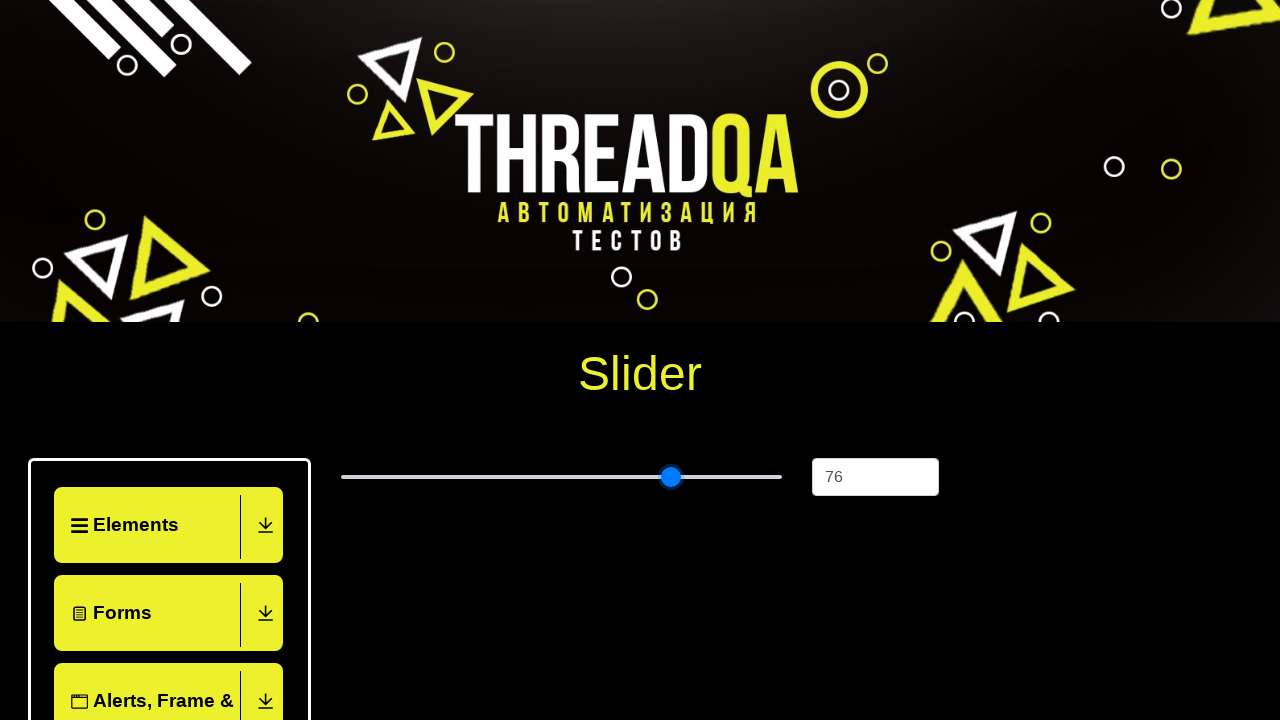

Pressed ArrowRight to adjust slider value (press 52/60)
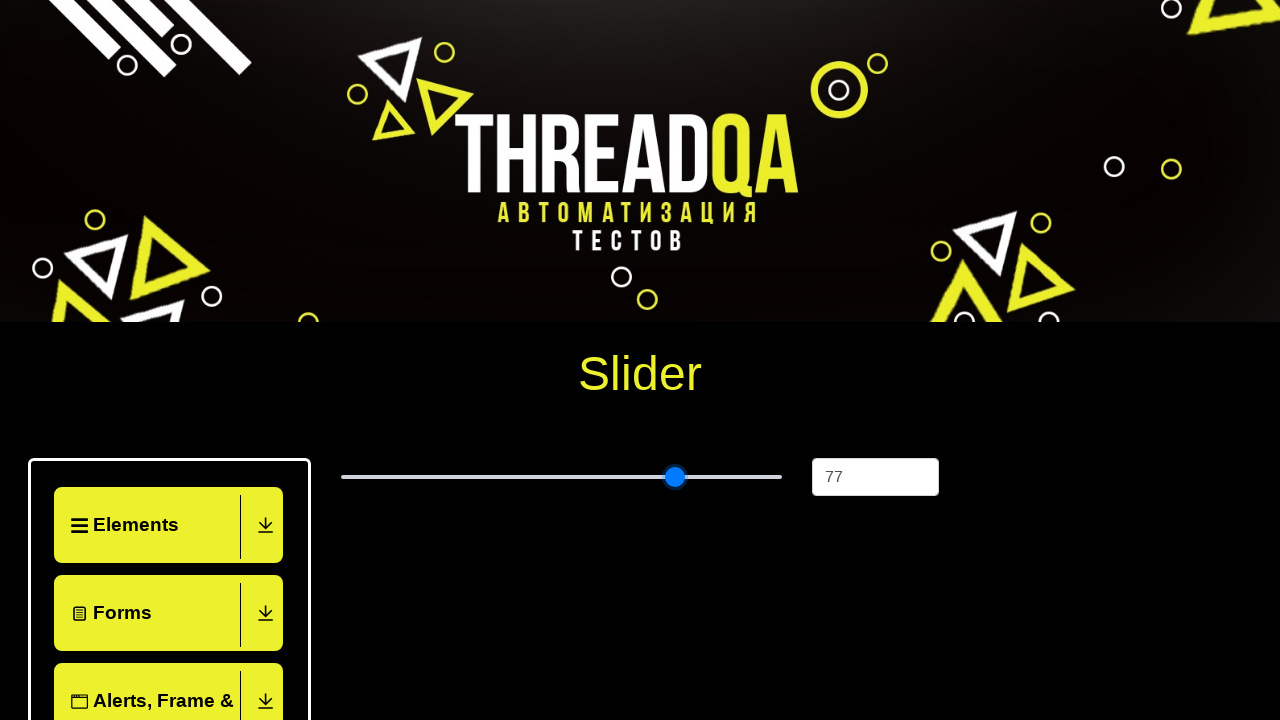

Pressed ArrowRight to adjust slider value (press 53/60)
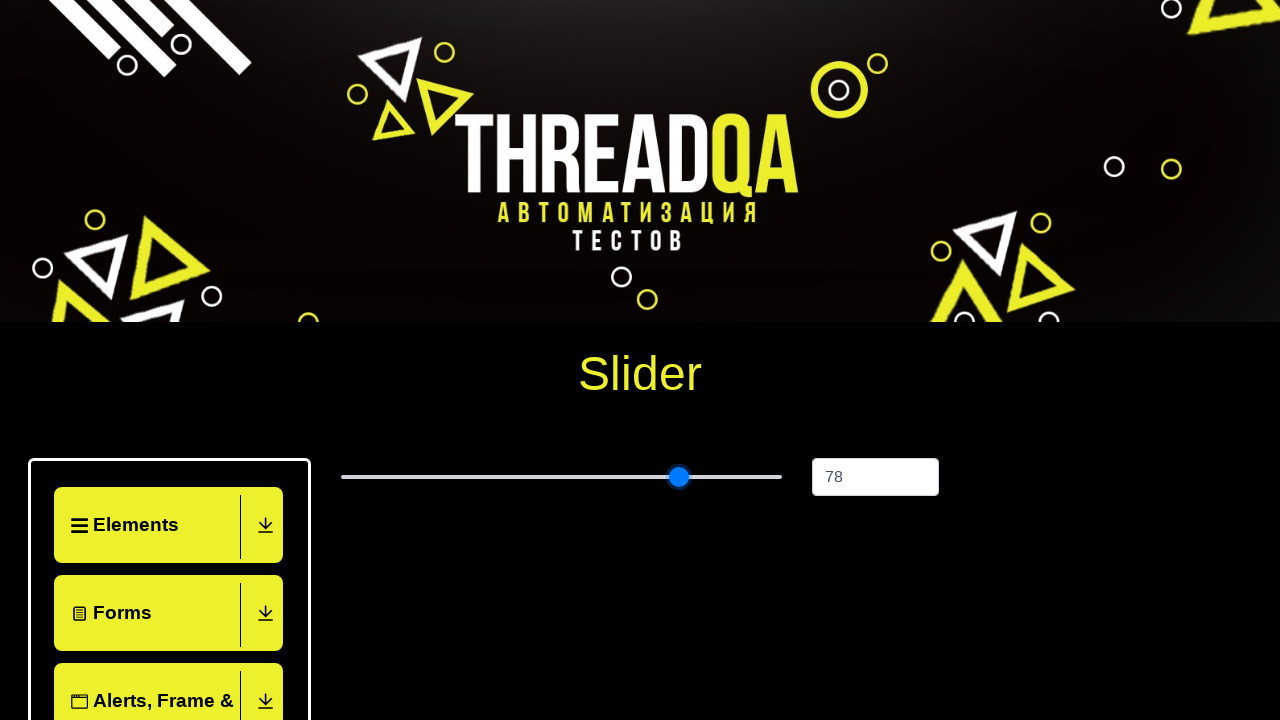

Pressed ArrowRight to adjust slider value (press 54/60)
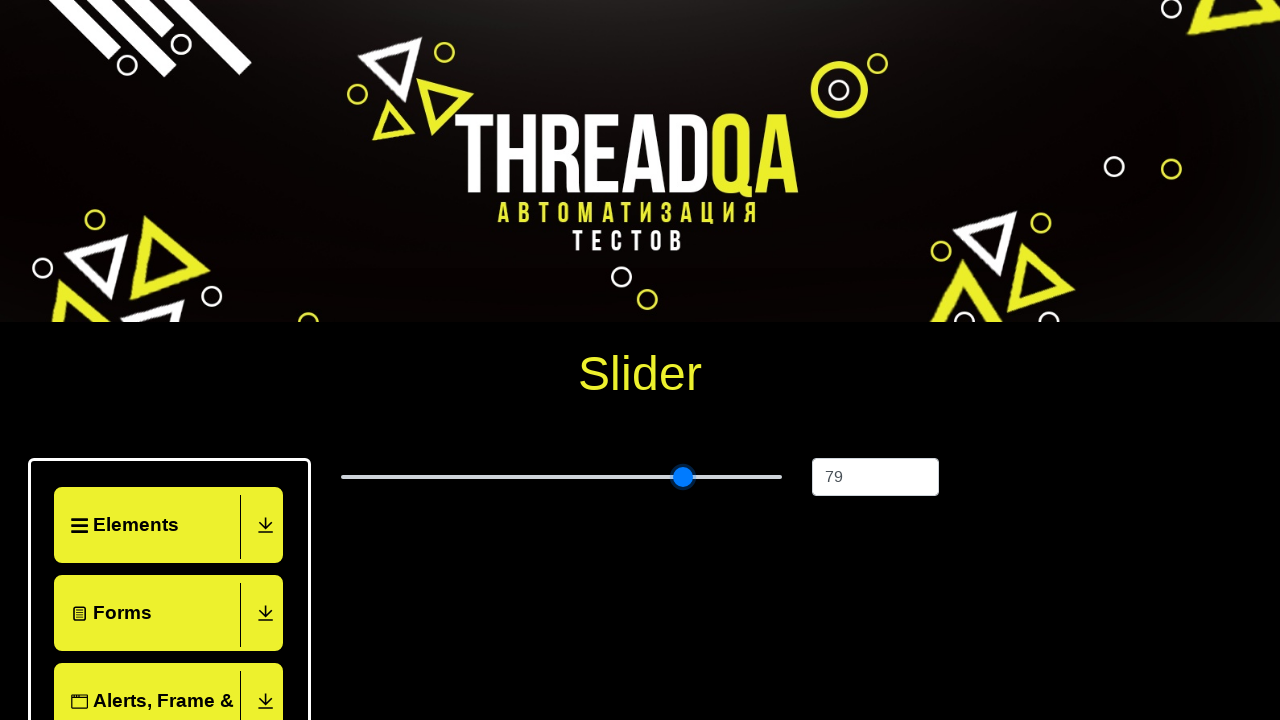

Pressed ArrowRight to adjust slider value (press 55/60)
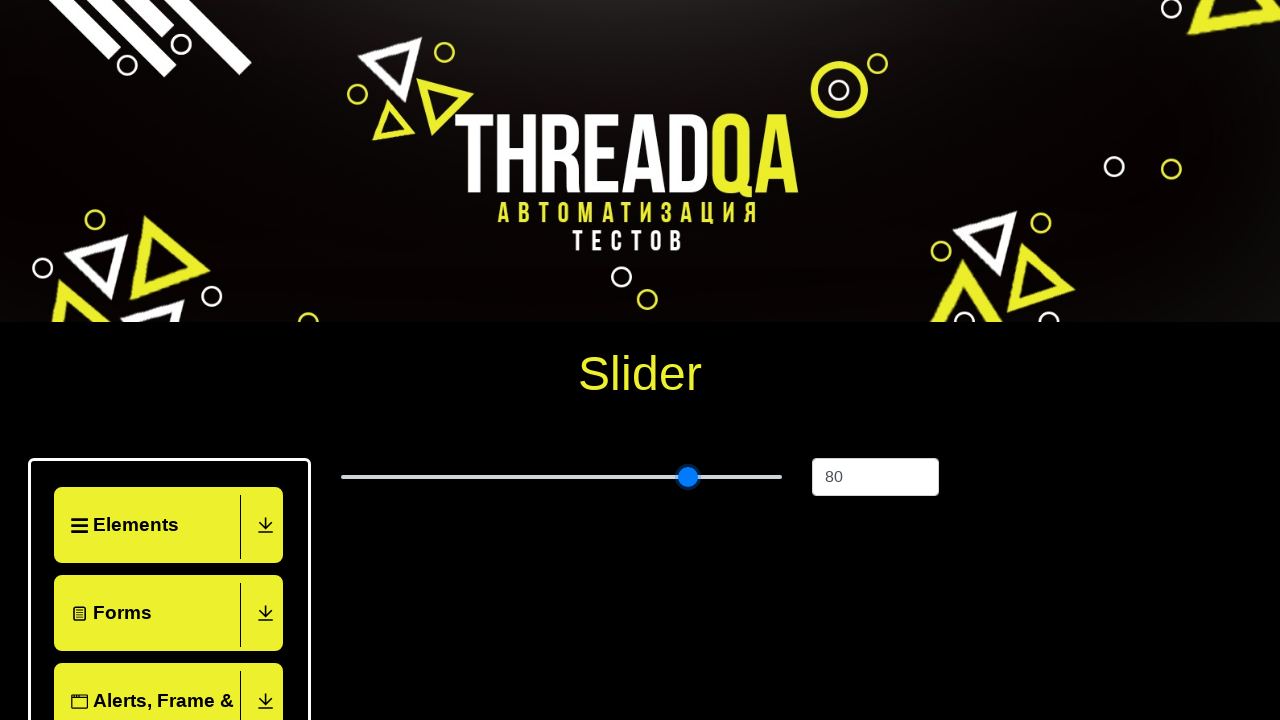

Pressed ArrowRight to adjust slider value (press 56/60)
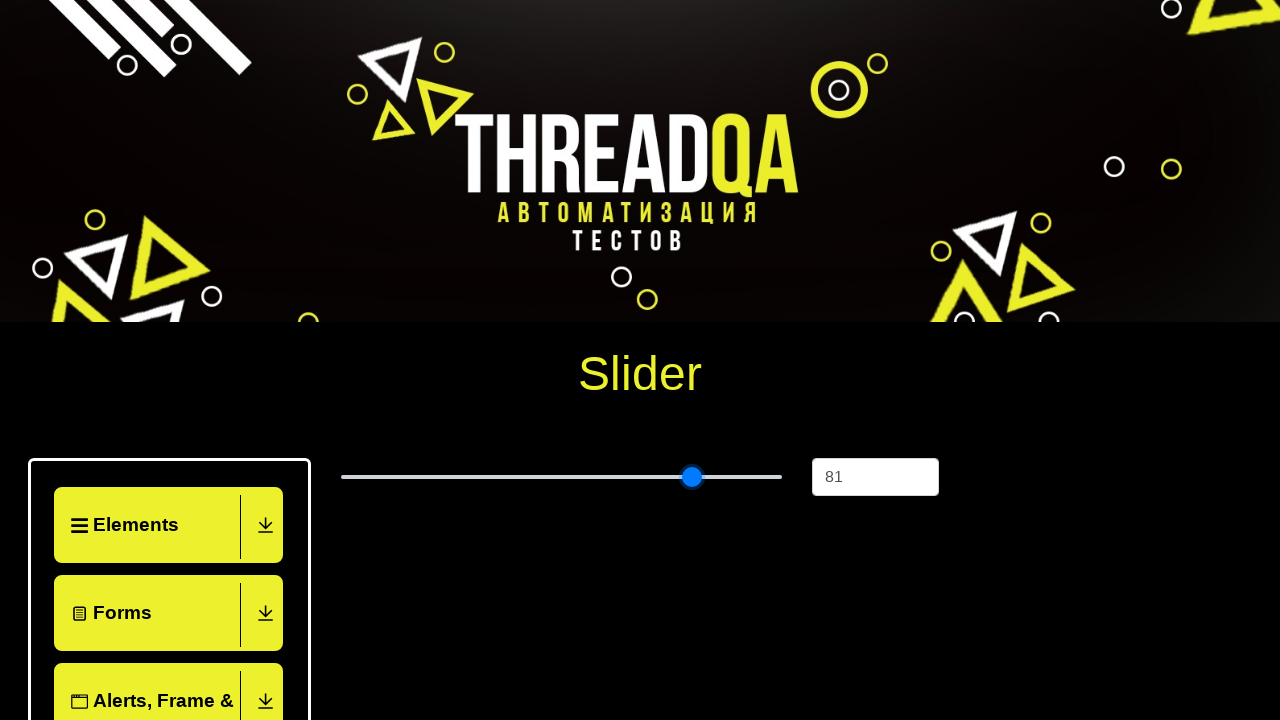

Pressed ArrowRight to adjust slider value (press 57/60)
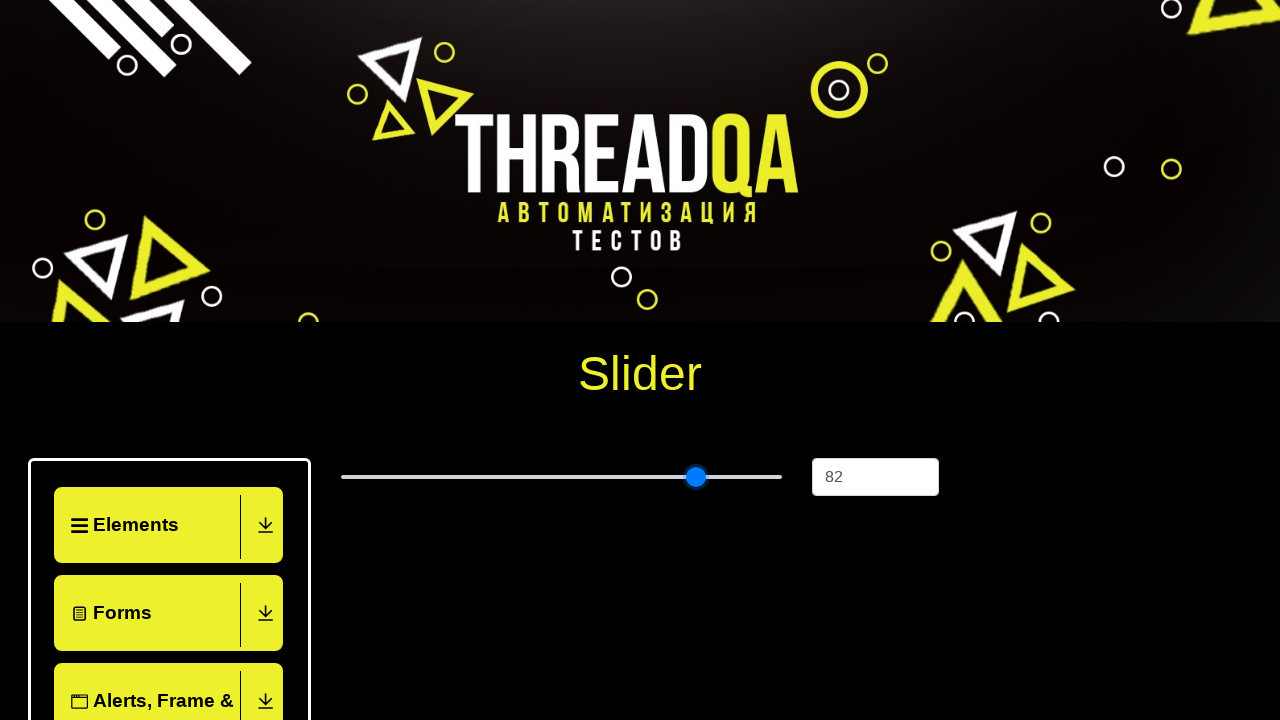

Pressed ArrowRight to adjust slider value (press 58/60)
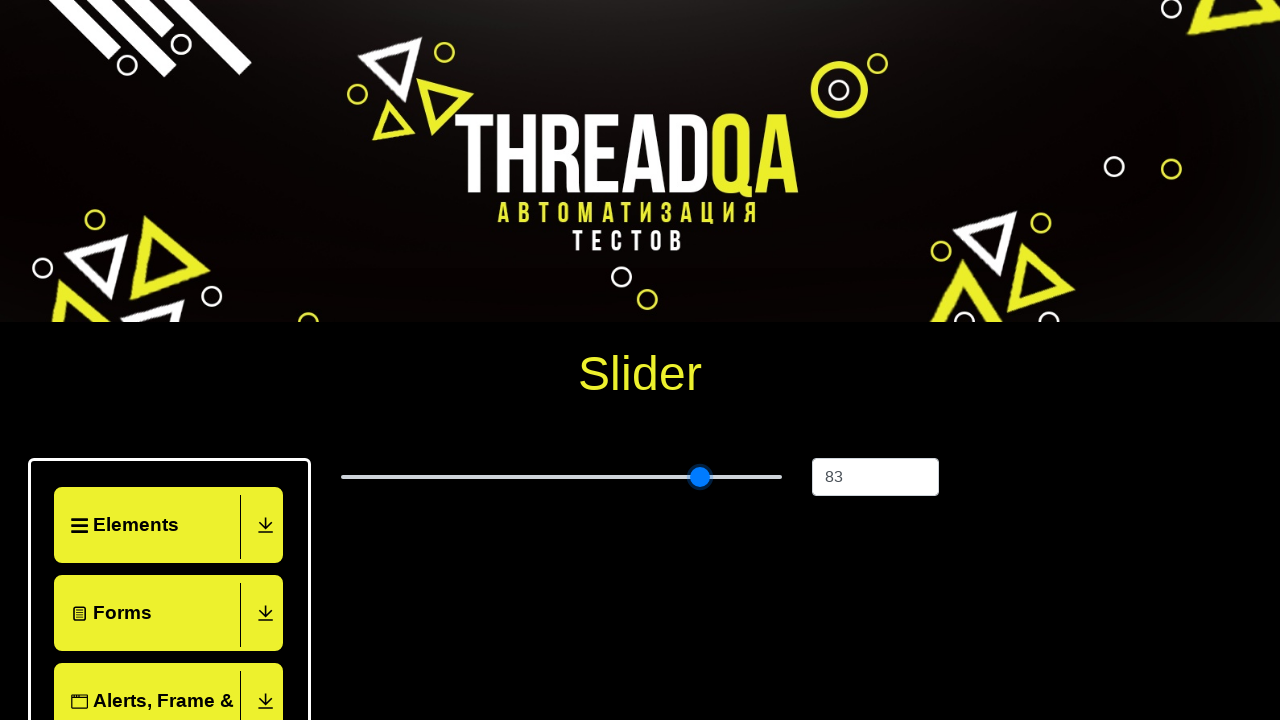

Pressed ArrowRight to adjust slider value (press 59/60)
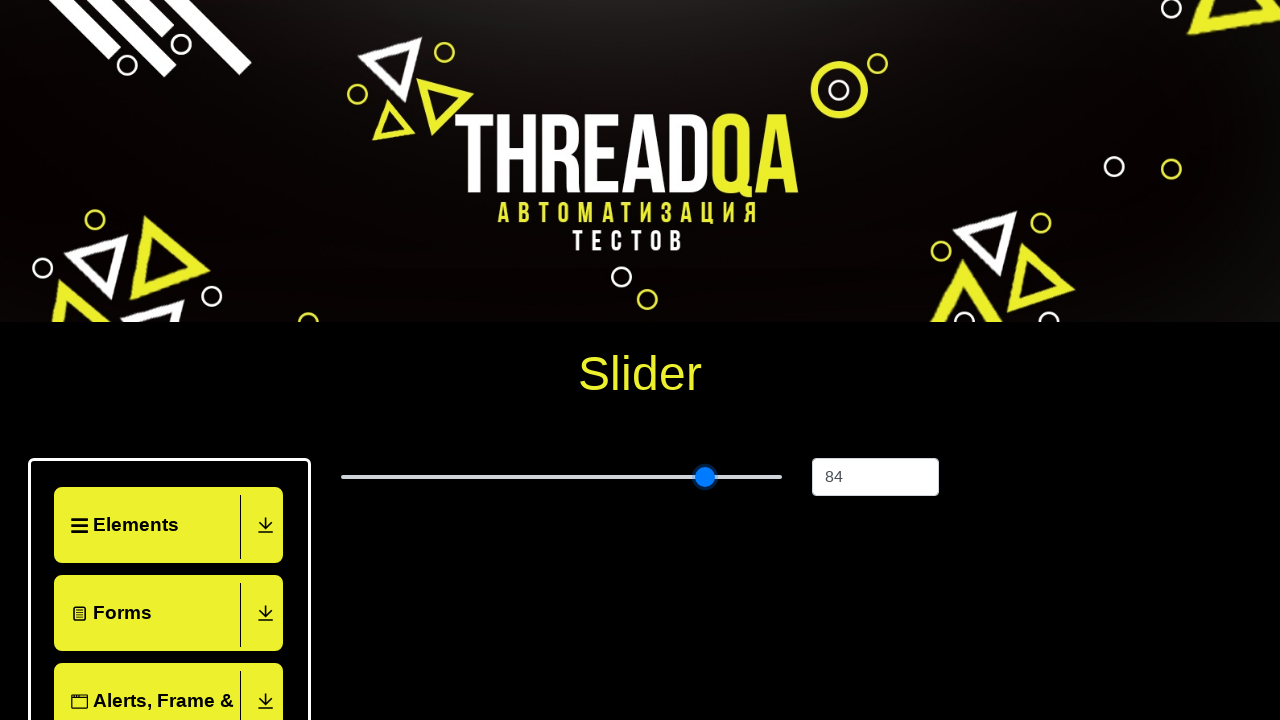

Pressed ArrowRight to adjust slider value (press 60/60)
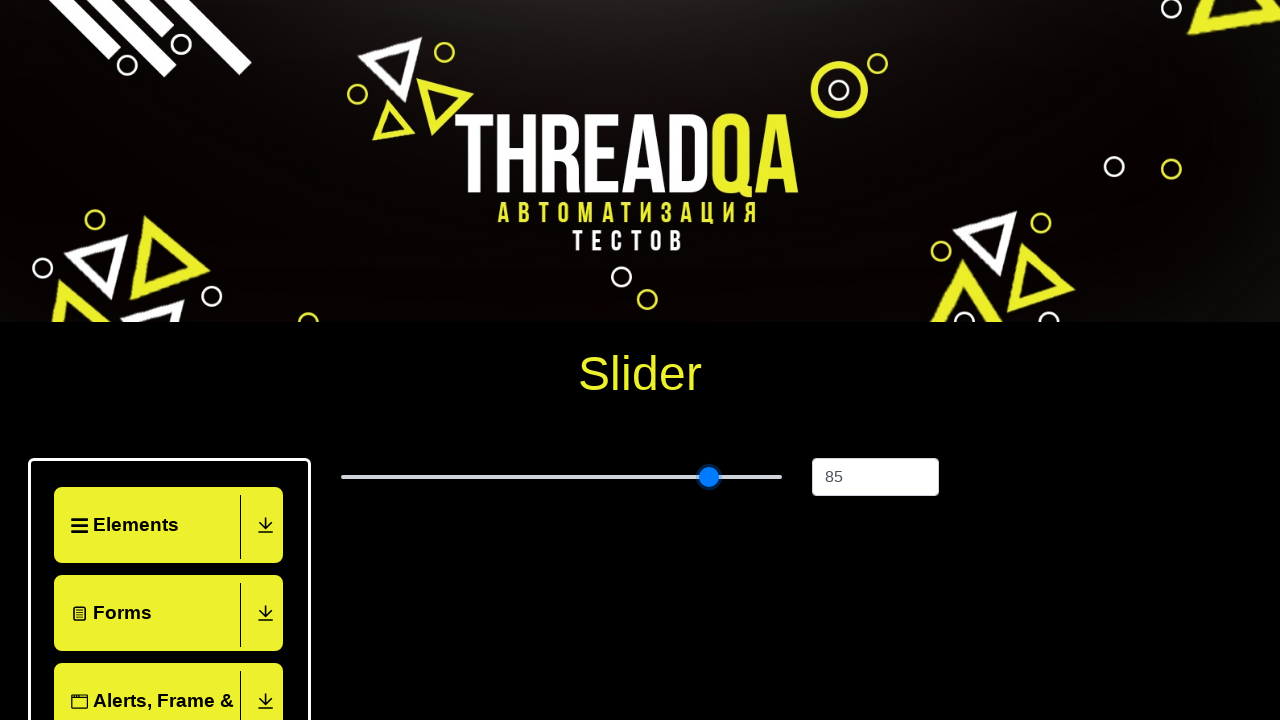

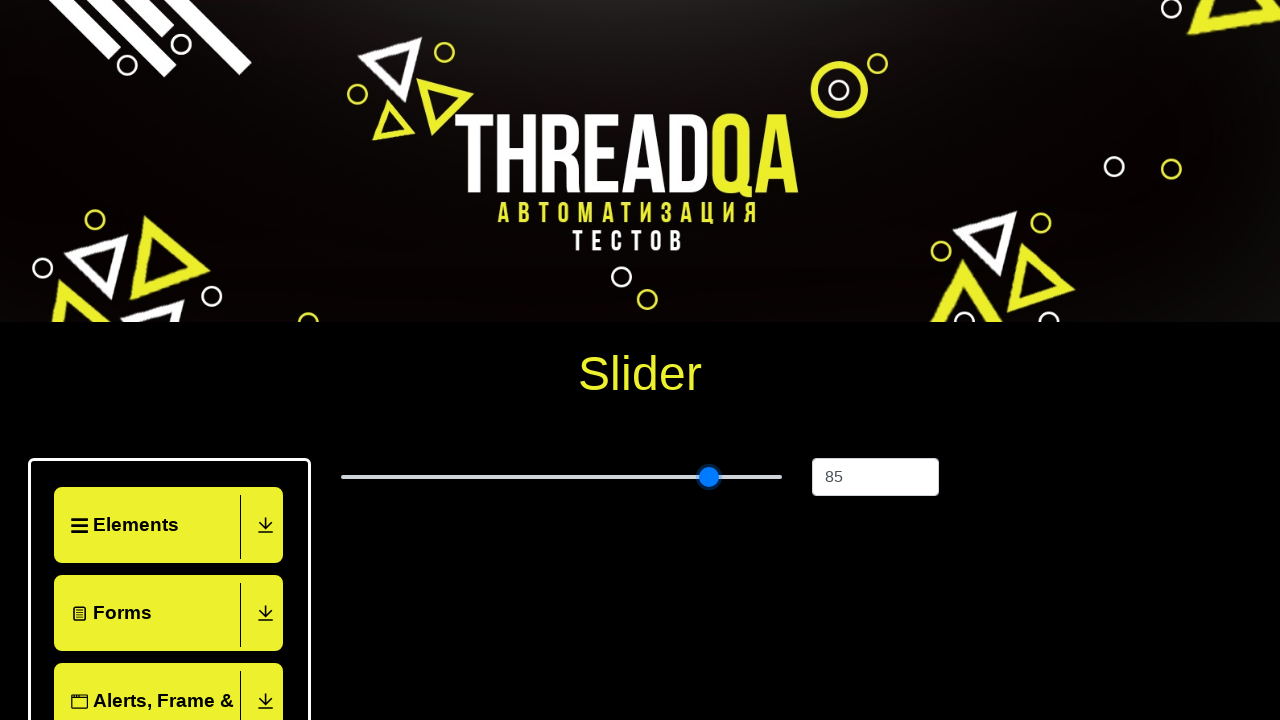